Tests dynamic calendar date selection by clicking the date picker, navigating through months/years using the Next button until reaching March 2030, then selecting the 20th day. Also tests page reload, back, and forward navigation.

Starting URL: https://www.hyrtutorials.com/p/calendar-practice.html

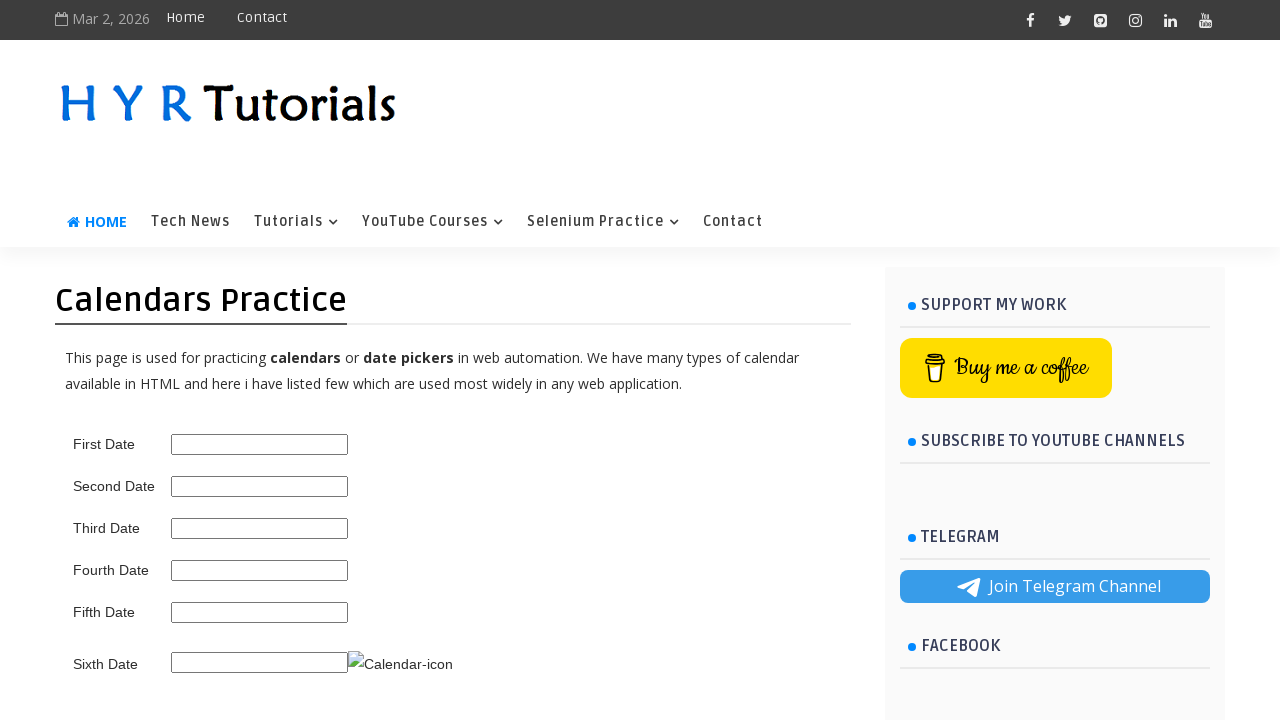

Clicked calendar date picker trigger to open date picker at (400, 664) on .ui-datepicker-trigger
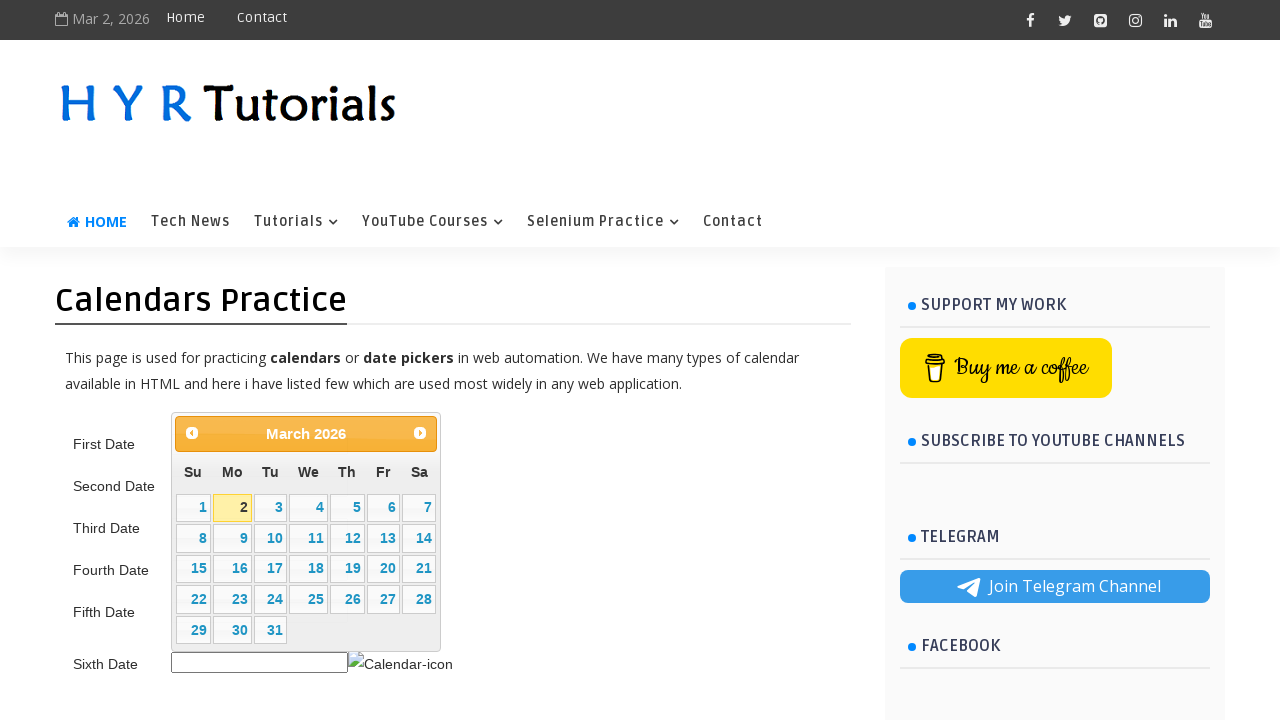

Clicked Next button to navigate months (target: March 2030) at (420, 433) on internal:text="Next"i
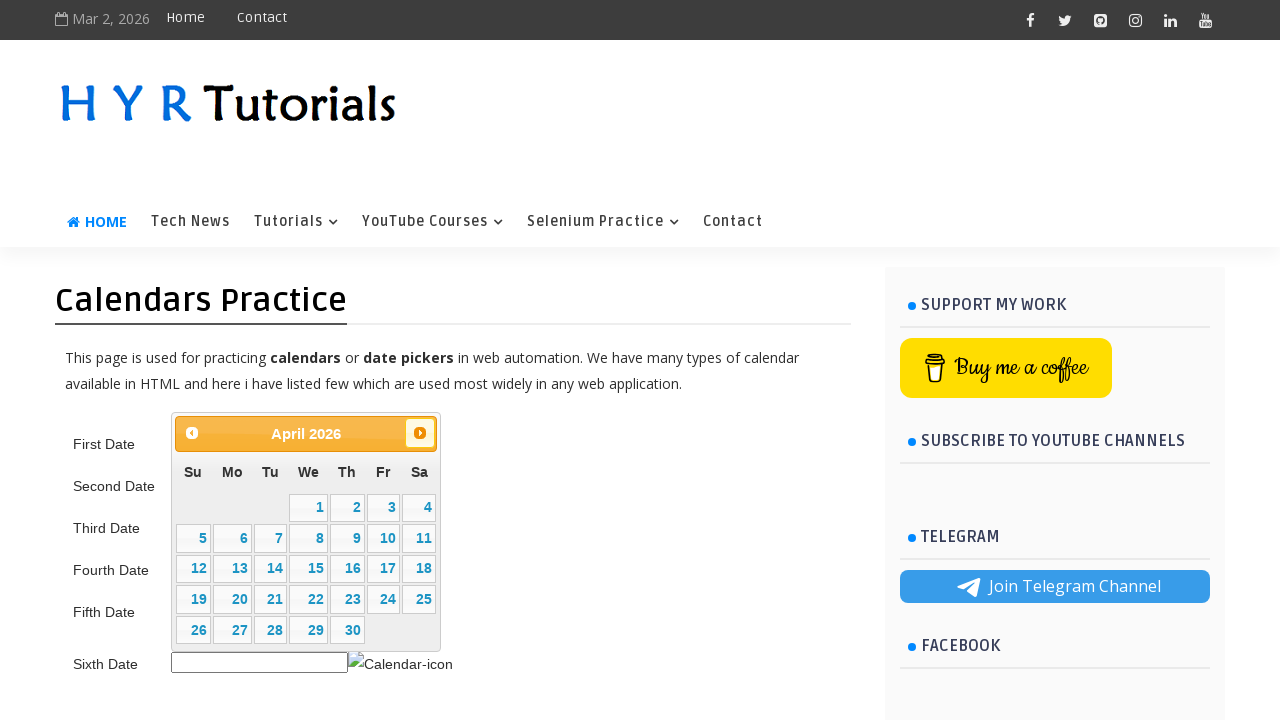

Clicked Next button to navigate months (target: March 2030) at (420, 433) on internal:text="Next"i
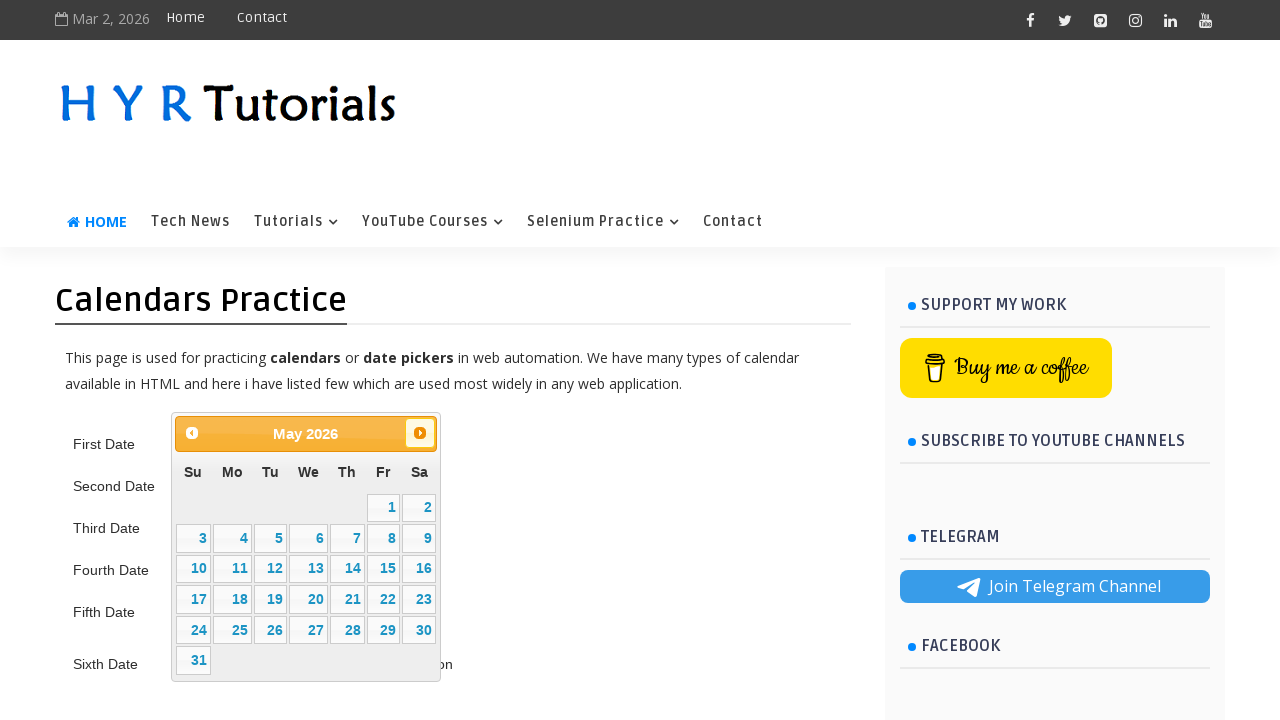

Clicked Next button to navigate months (target: March 2030) at (420, 433) on internal:text="Next"i
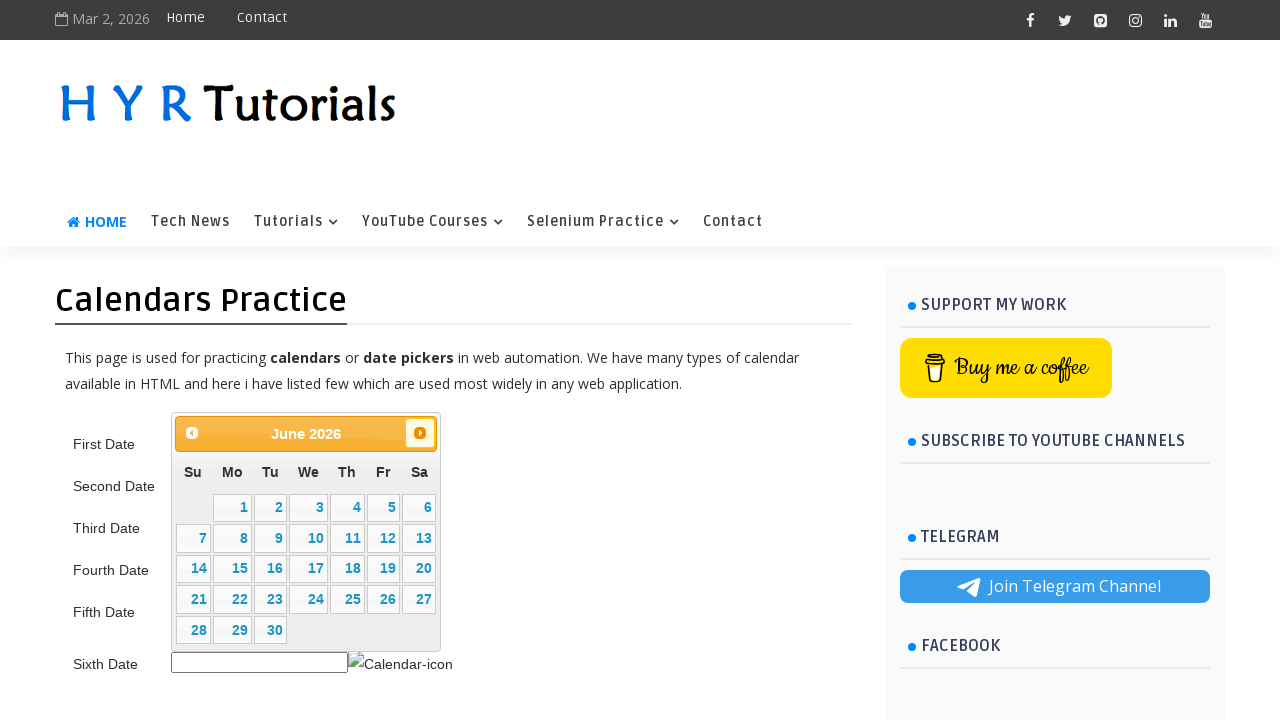

Clicked Next button to navigate months (target: March 2030) at (420, 433) on internal:text="Next"i
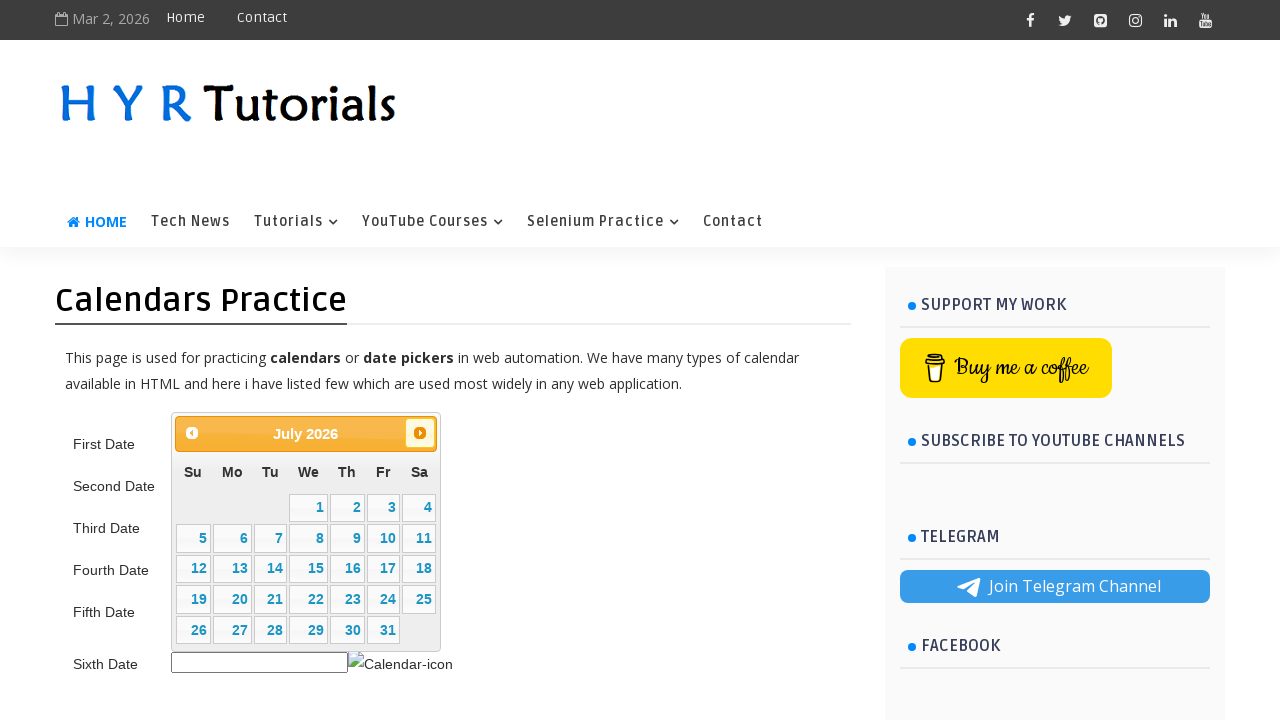

Clicked Next button to navigate months (target: March 2030) at (420, 433) on internal:text="Next"i
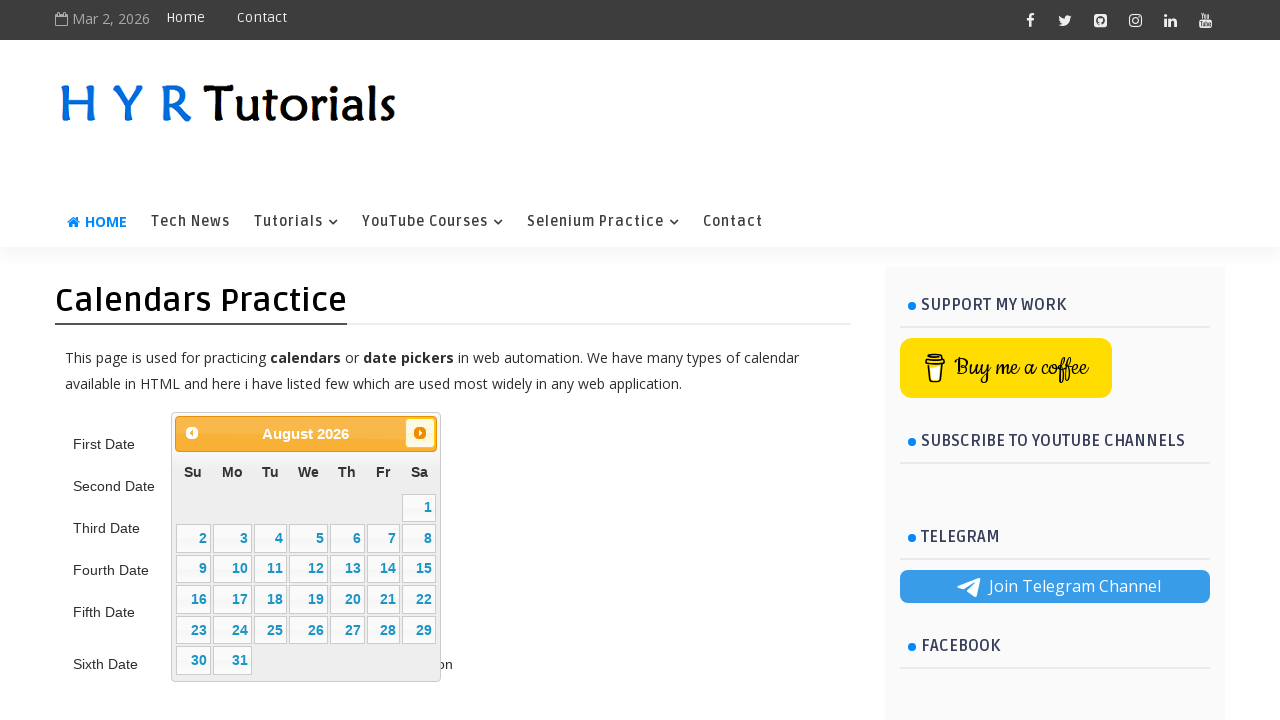

Clicked Next button to navigate months (target: March 2030) at (420, 433) on internal:text="Next"i
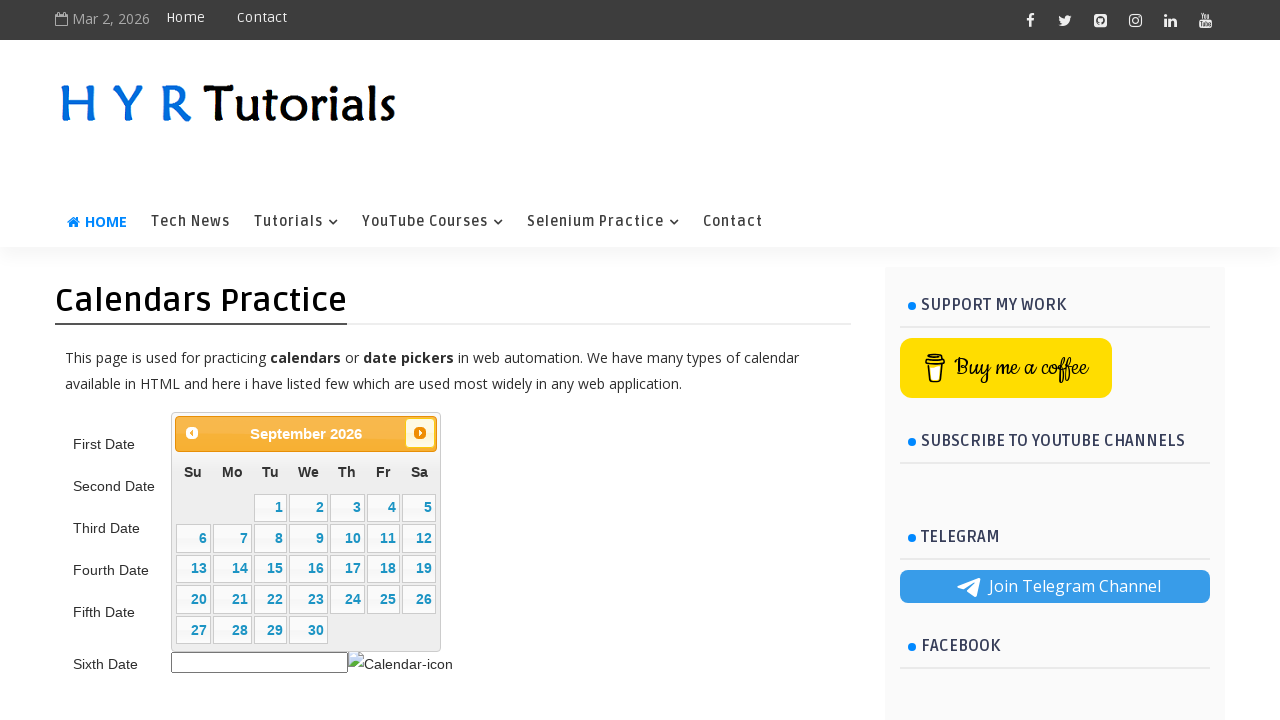

Clicked Next button to navigate months (target: March 2030) at (420, 433) on internal:text="Next"i
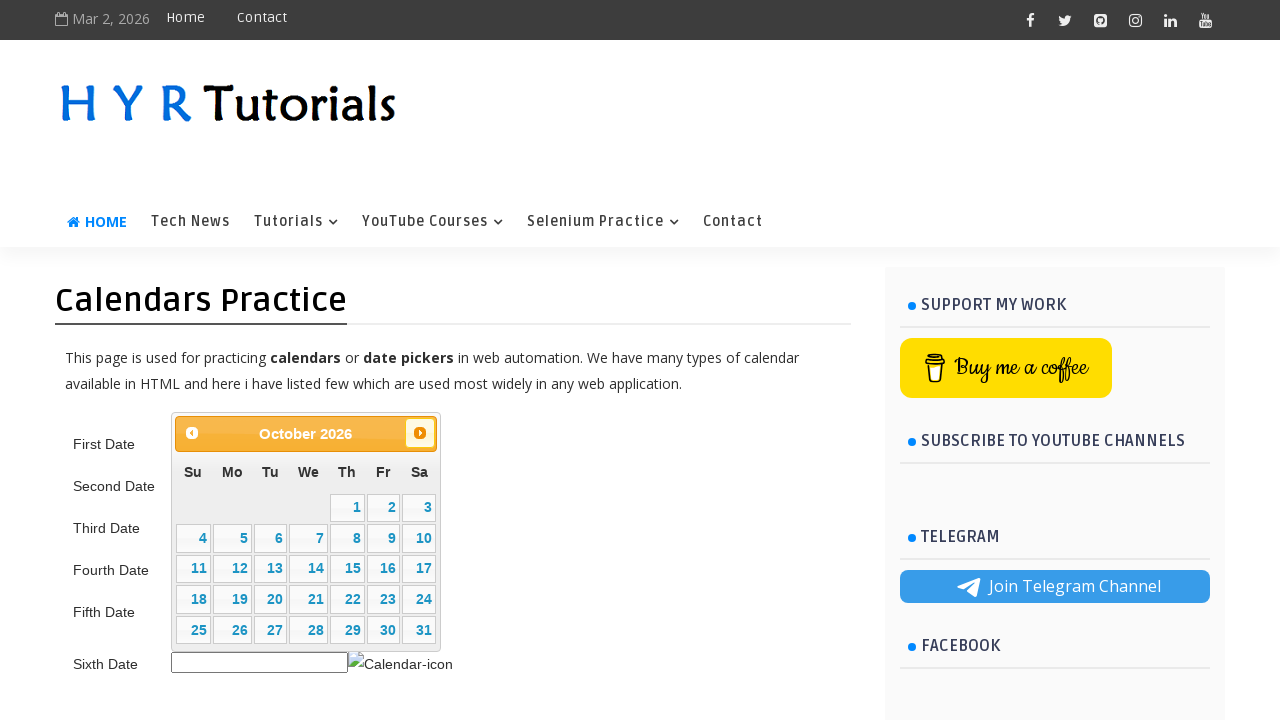

Clicked Next button to navigate months (target: March 2030) at (420, 433) on internal:text="Next"i
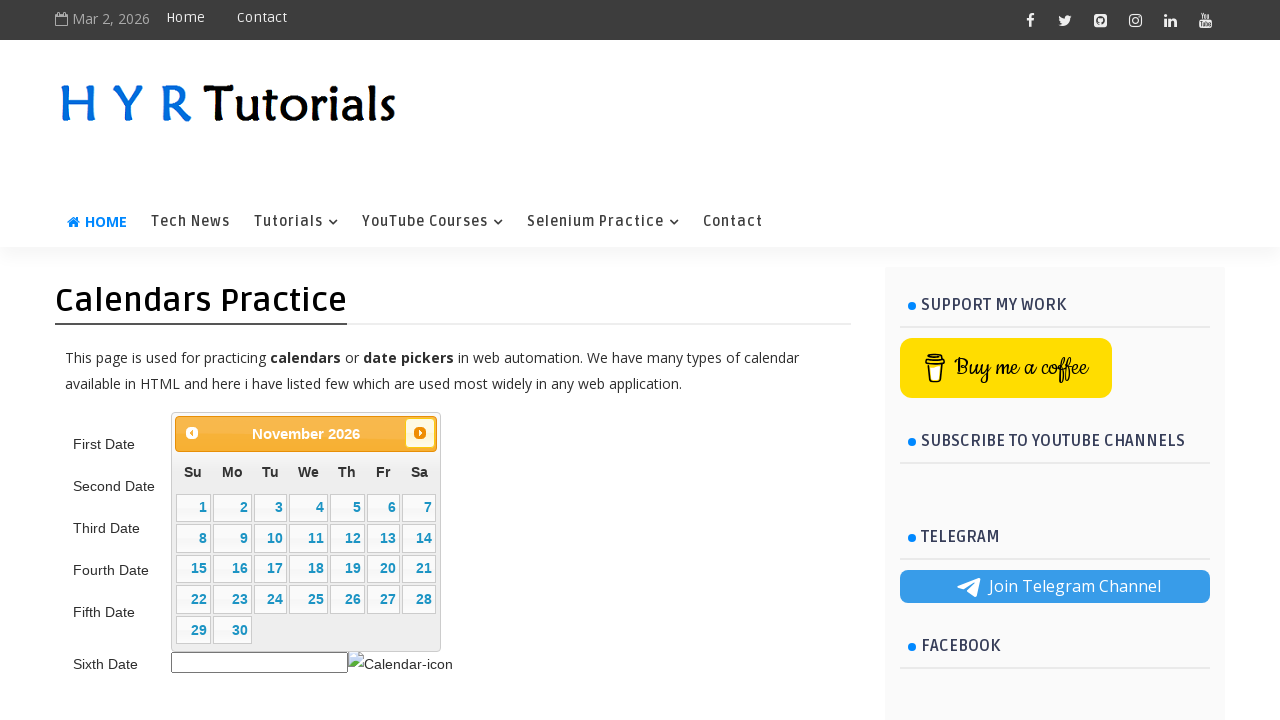

Clicked Next button to navigate months (target: March 2030) at (420, 433) on internal:text="Next"i
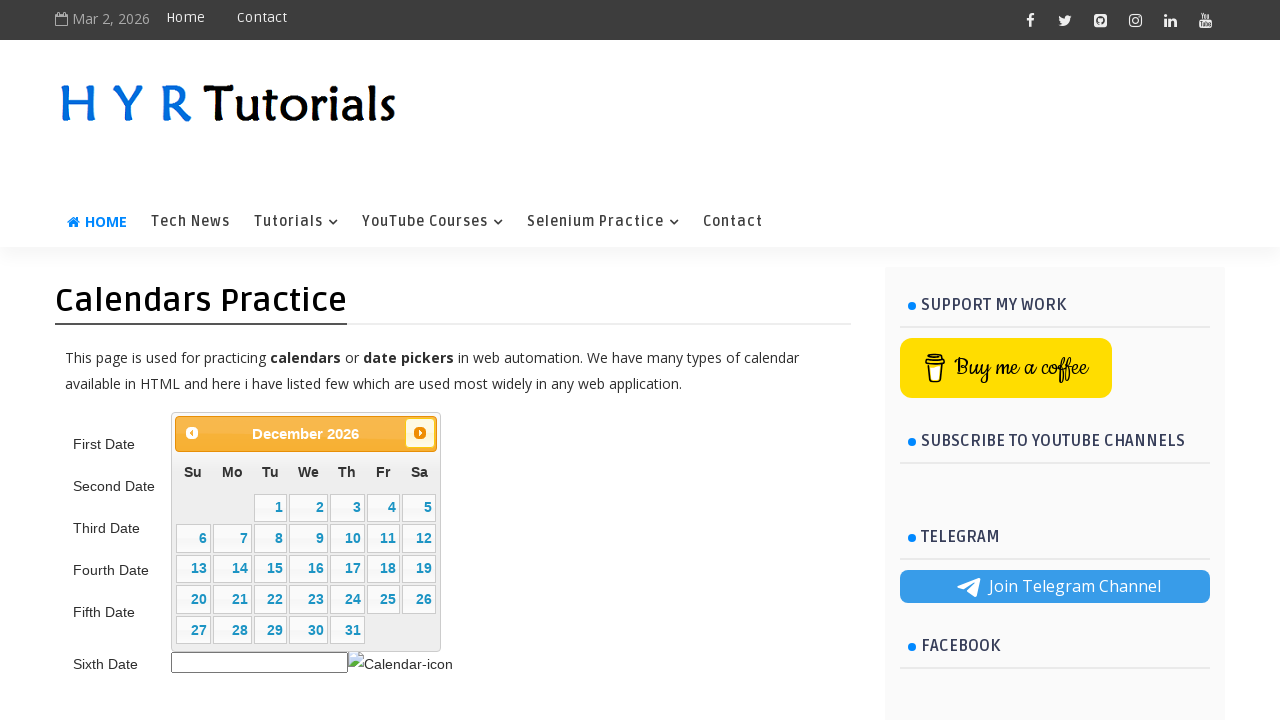

Clicked Next button to navigate months (target: March 2030) at (420, 433) on internal:text="Next"i
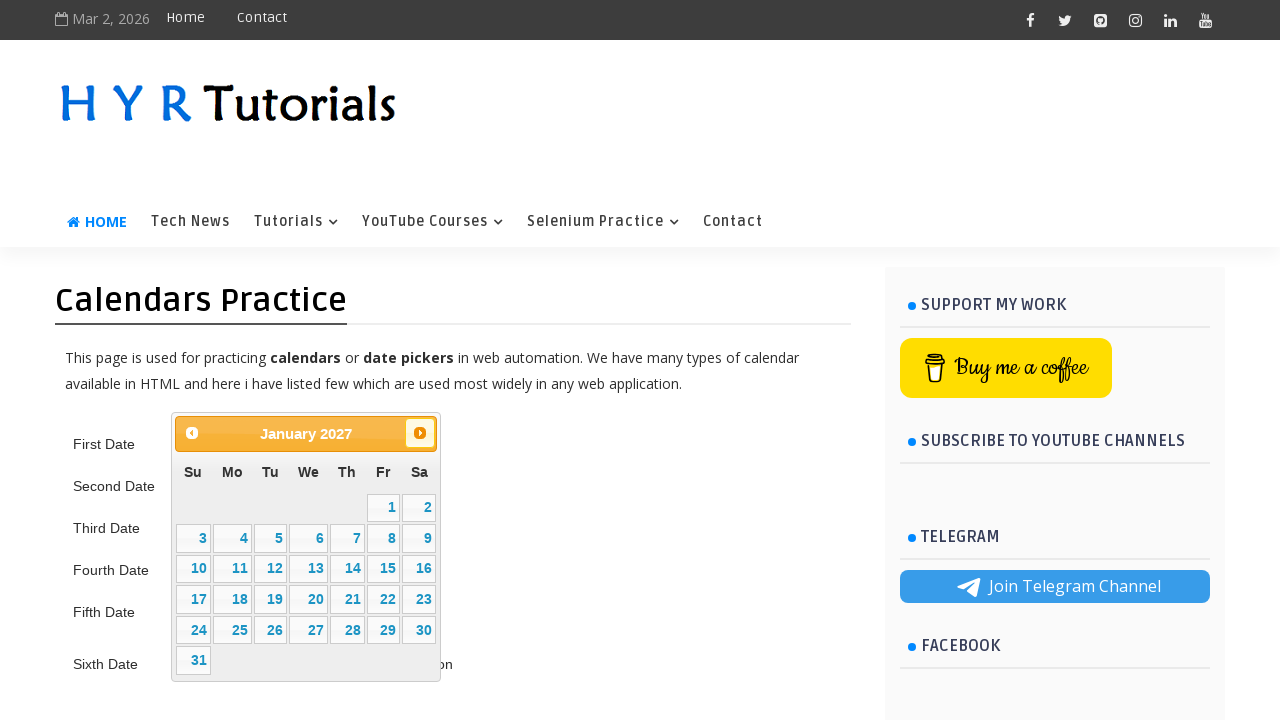

Clicked Next button to navigate months (target: March 2030) at (420, 433) on internal:text="Next"i
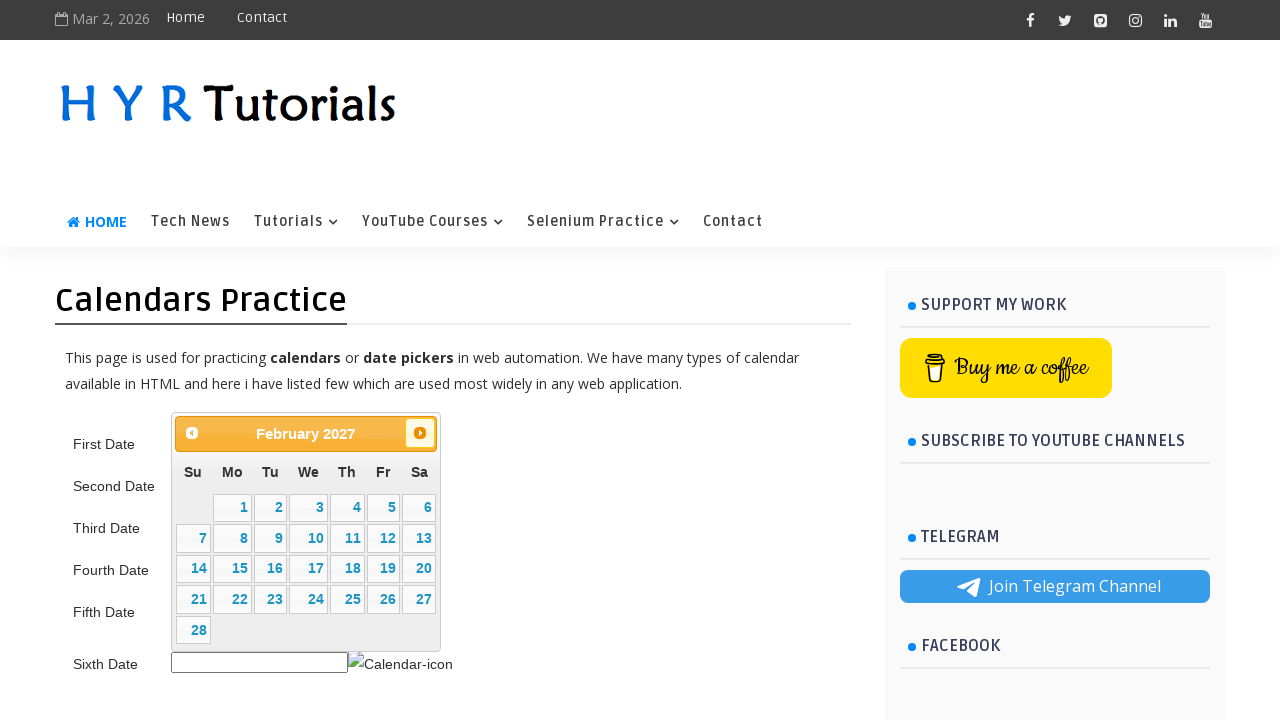

Clicked Next button to navigate months (target: March 2030) at (420, 433) on internal:text="Next"i
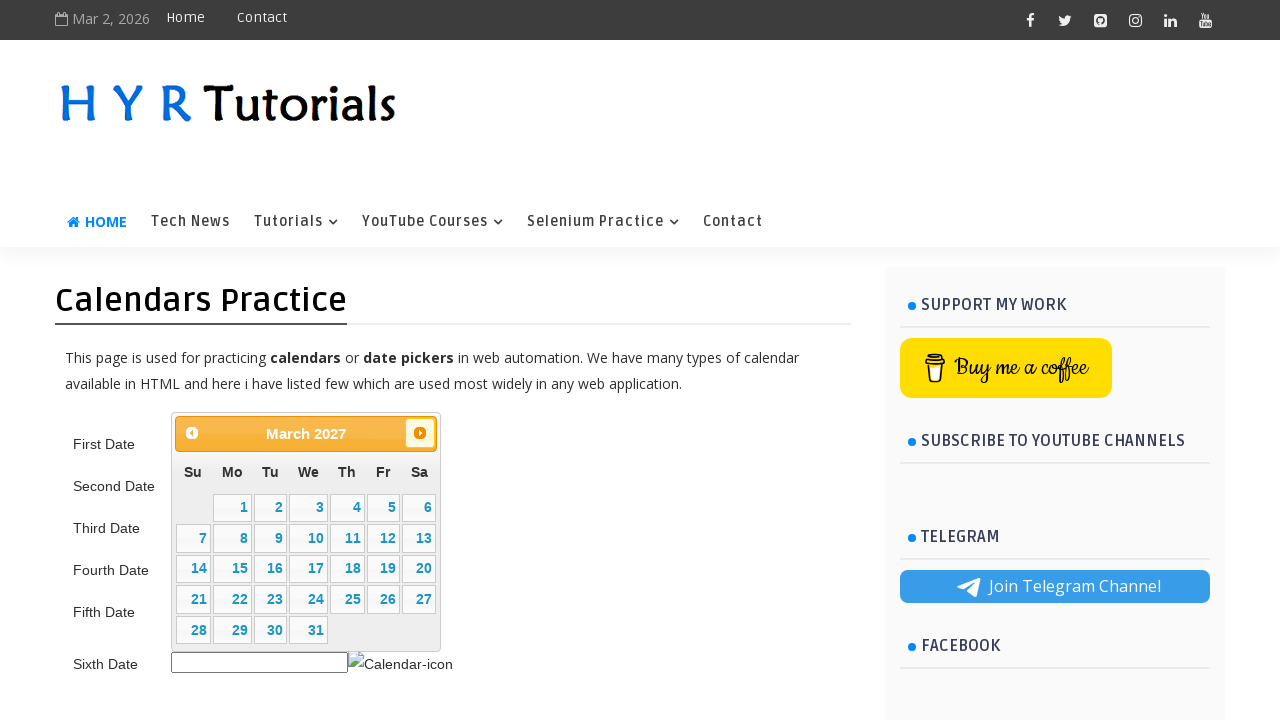

Clicked Next button to navigate months (target: March 2030) at (420, 433) on internal:text="Next"i
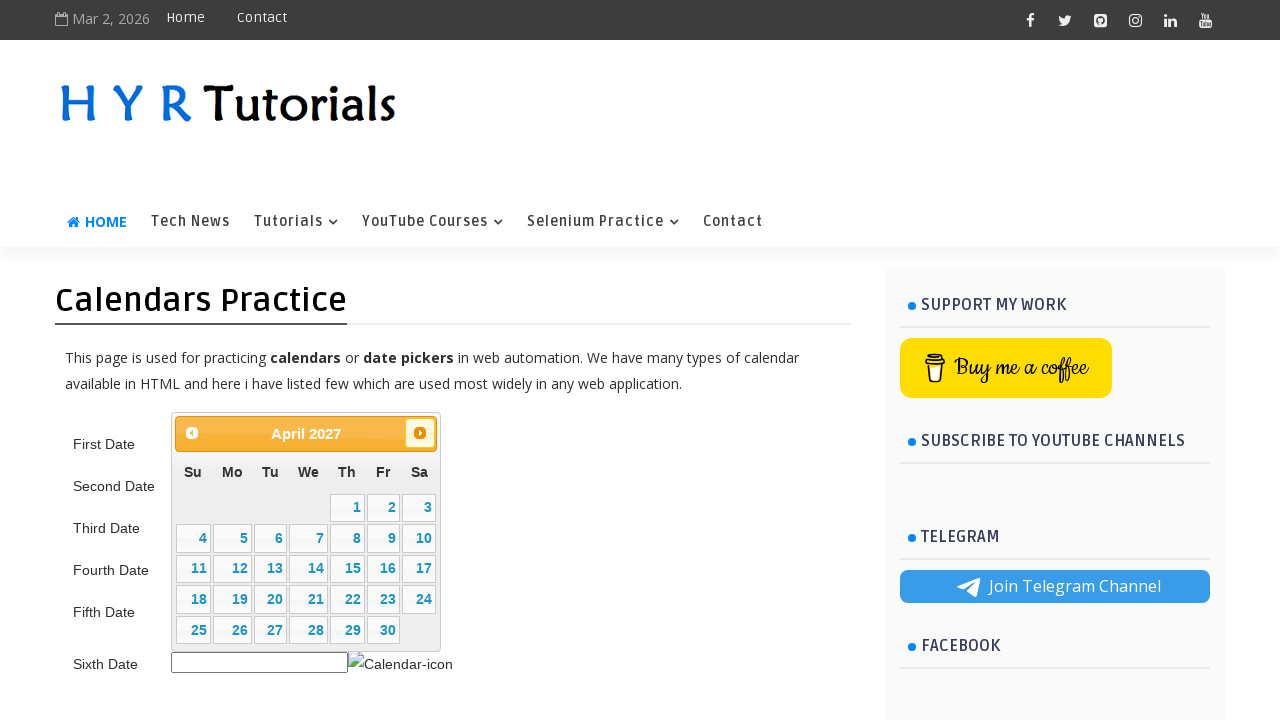

Clicked Next button to navigate months (target: March 2030) at (420, 433) on internal:text="Next"i
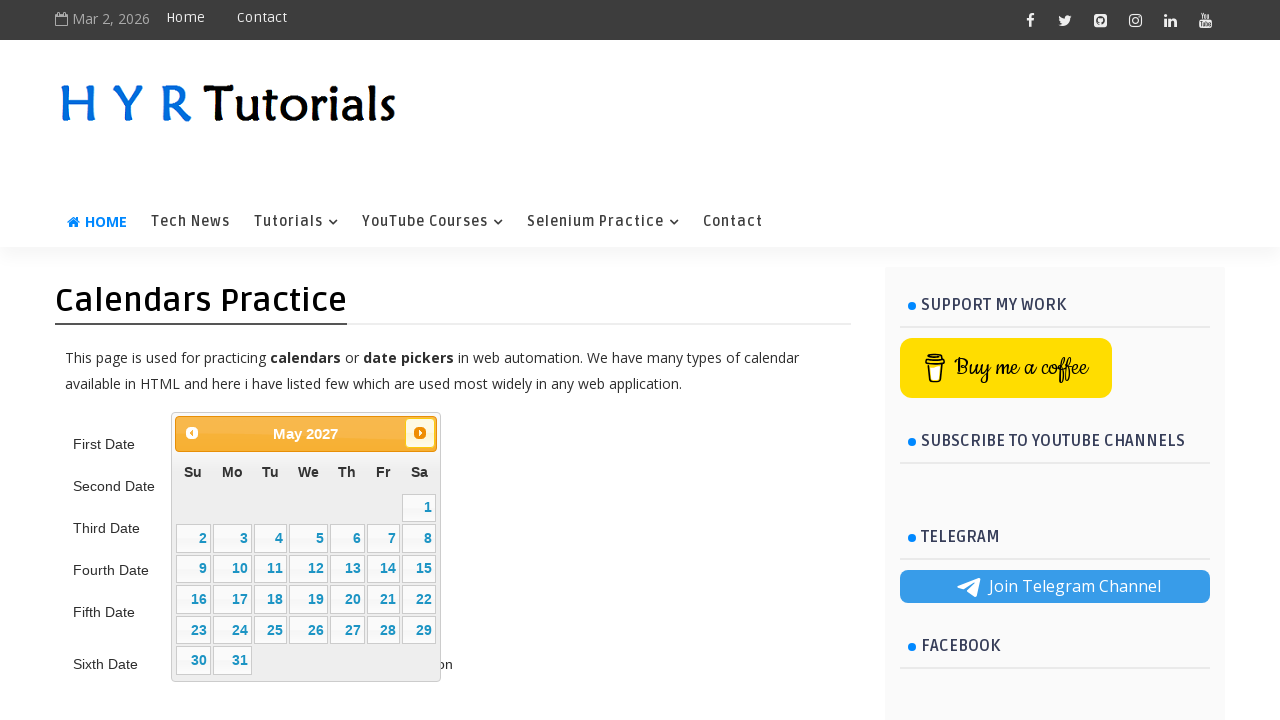

Clicked Next button to navigate months (target: March 2030) at (420, 433) on internal:text="Next"i
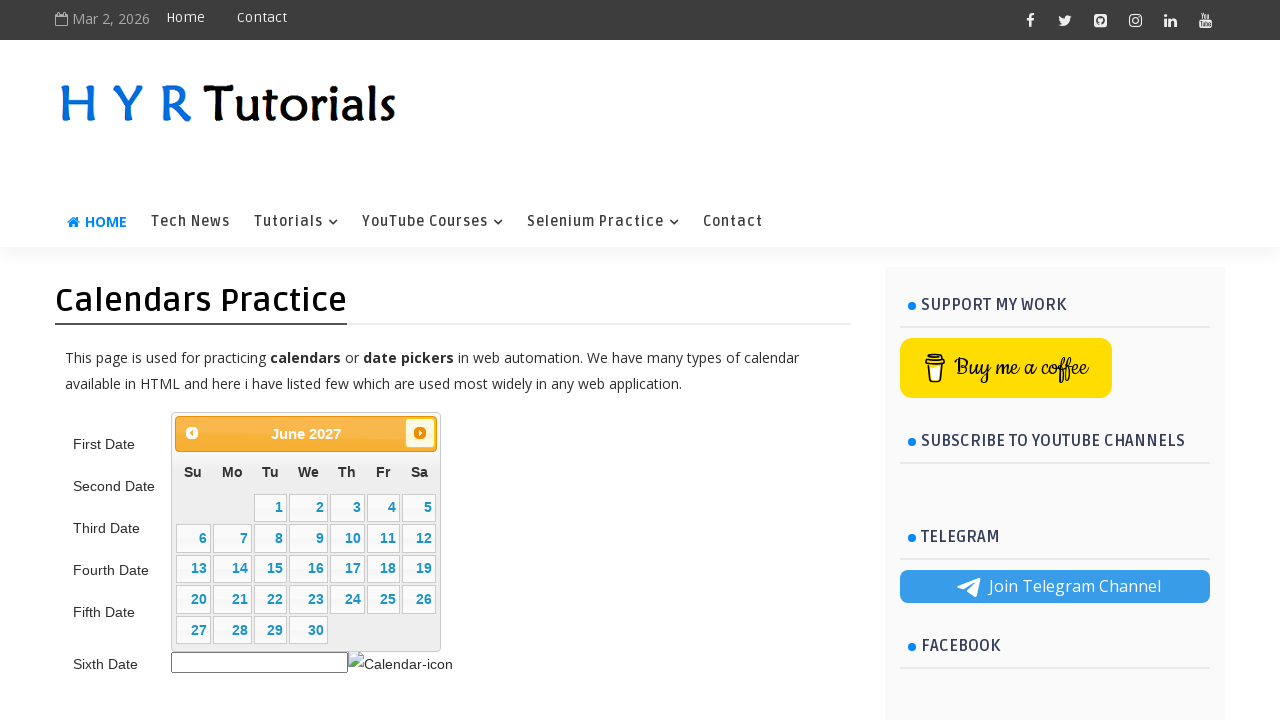

Clicked Next button to navigate months (target: March 2030) at (420, 433) on internal:text="Next"i
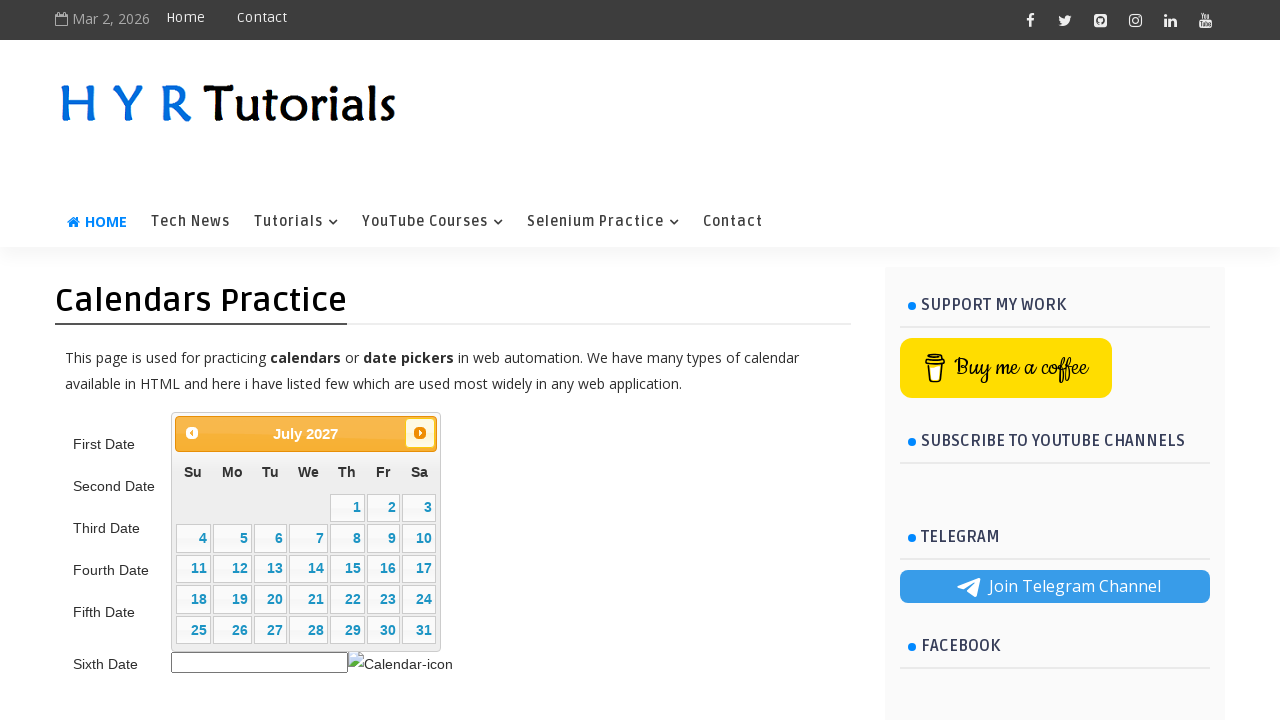

Clicked Next button to navigate months (target: March 2030) at (420, 433) on internal:text="Next"i
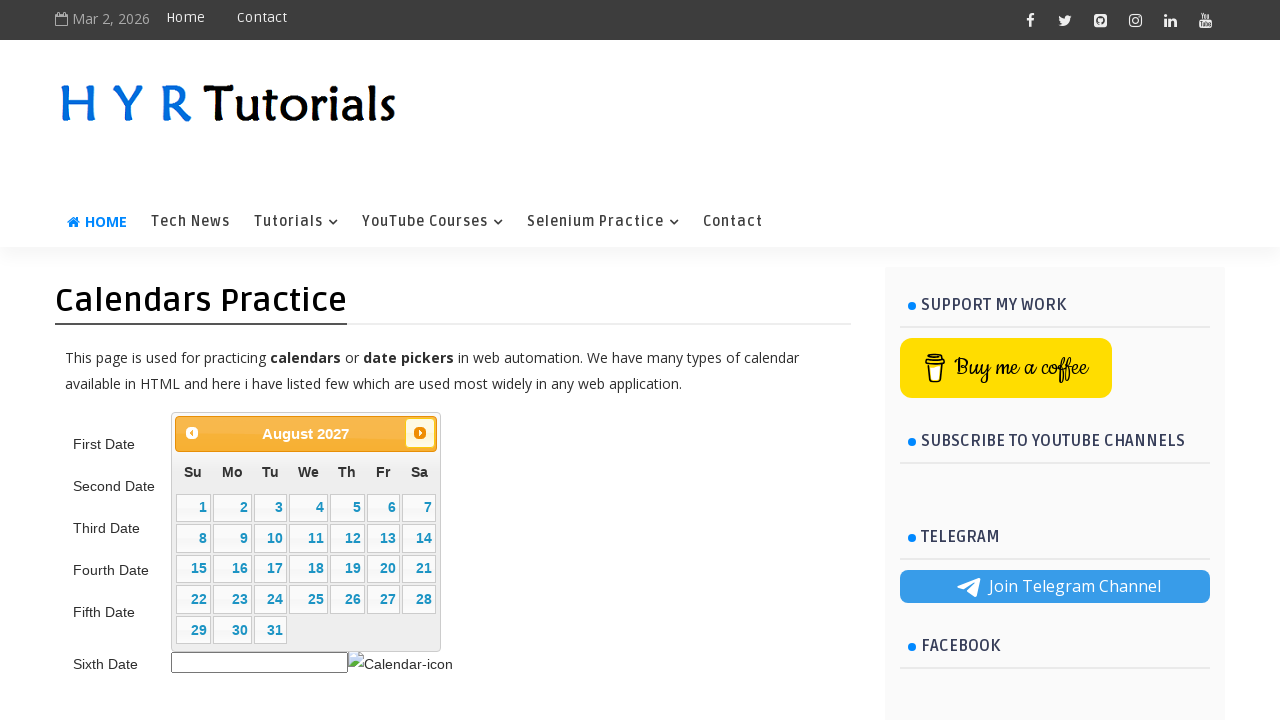

Clicked Next button to navigate months (target: March 2030) at (420, 433) on internal:text="Next"i
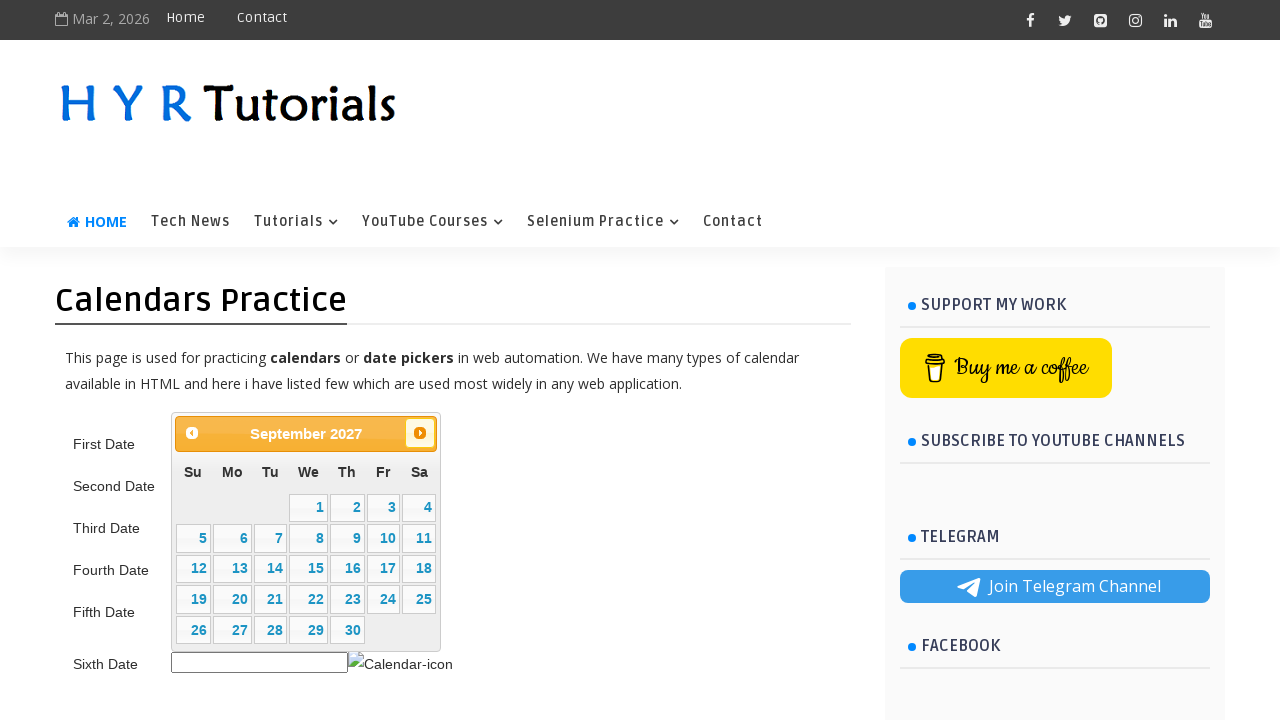

Clicked Next button to navigate months (target: March 2030) at (420, 433) on internal:text="Next"i
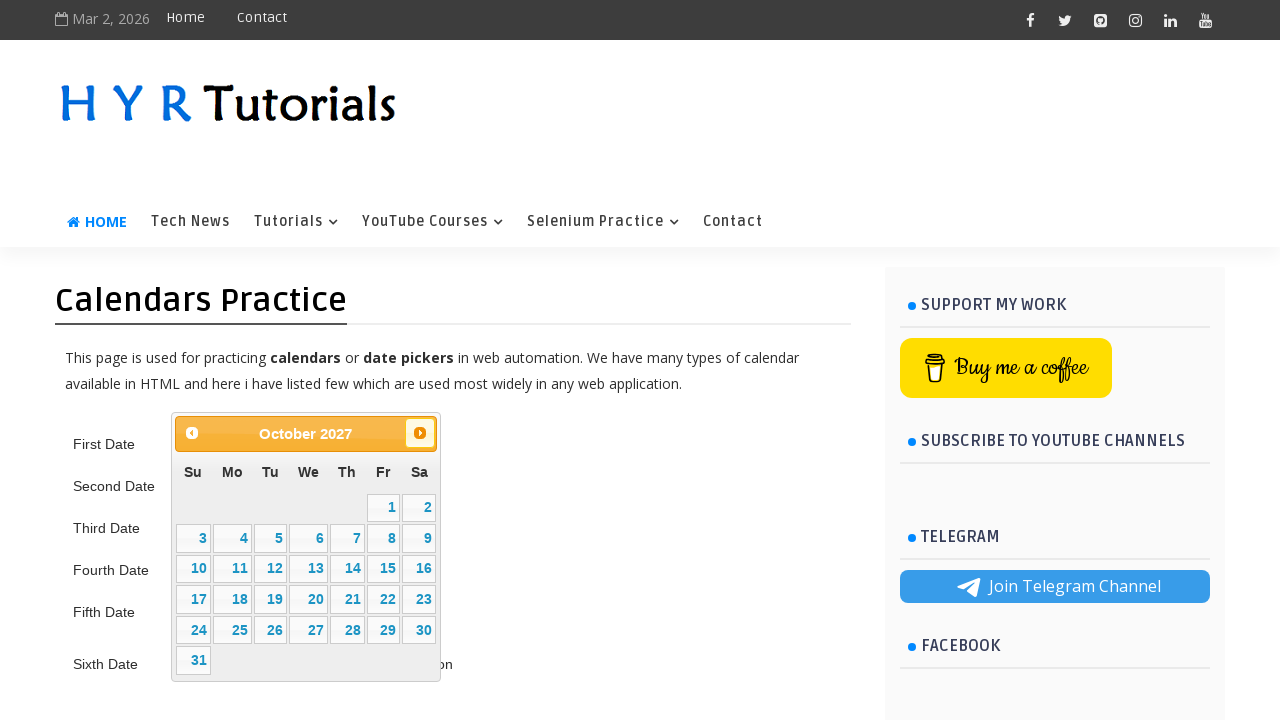

Clicked Next button to navigate months (target: March 2030) at (420, 433) on internal:text="Next"i
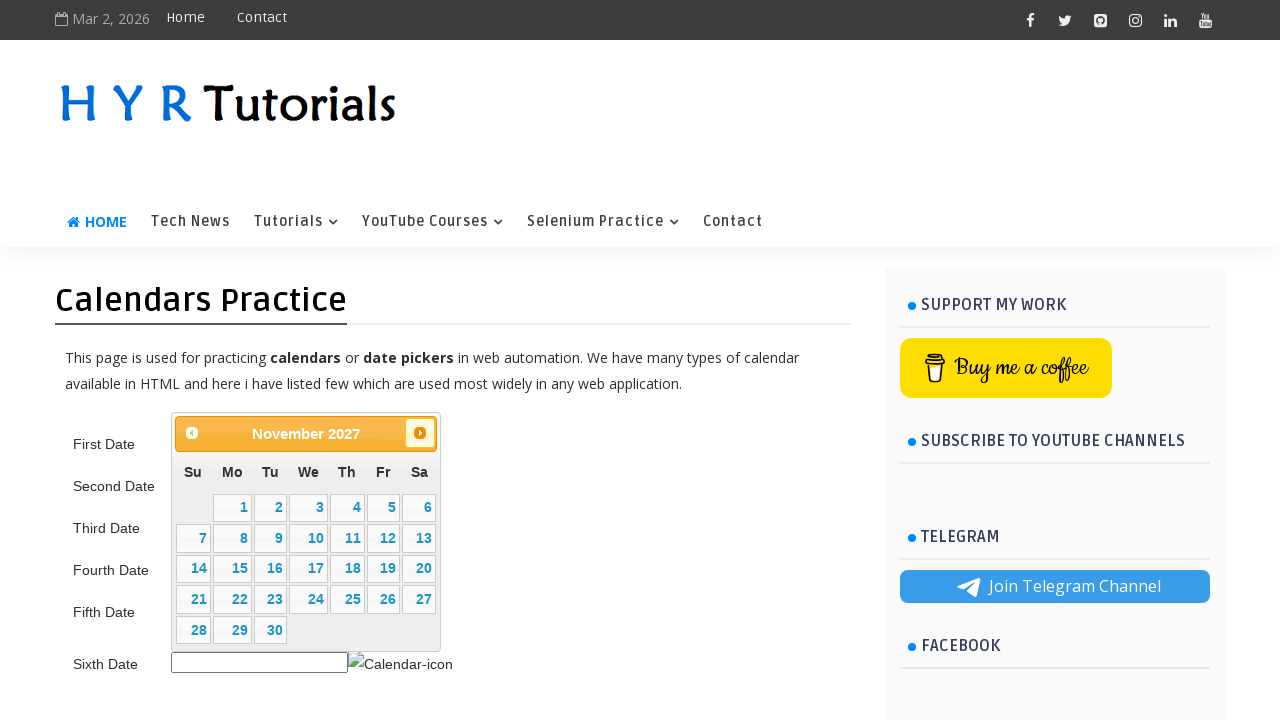

Clicked Next button to navigate months (target: March 2030) at (420, 433) on internal:text="Next"i
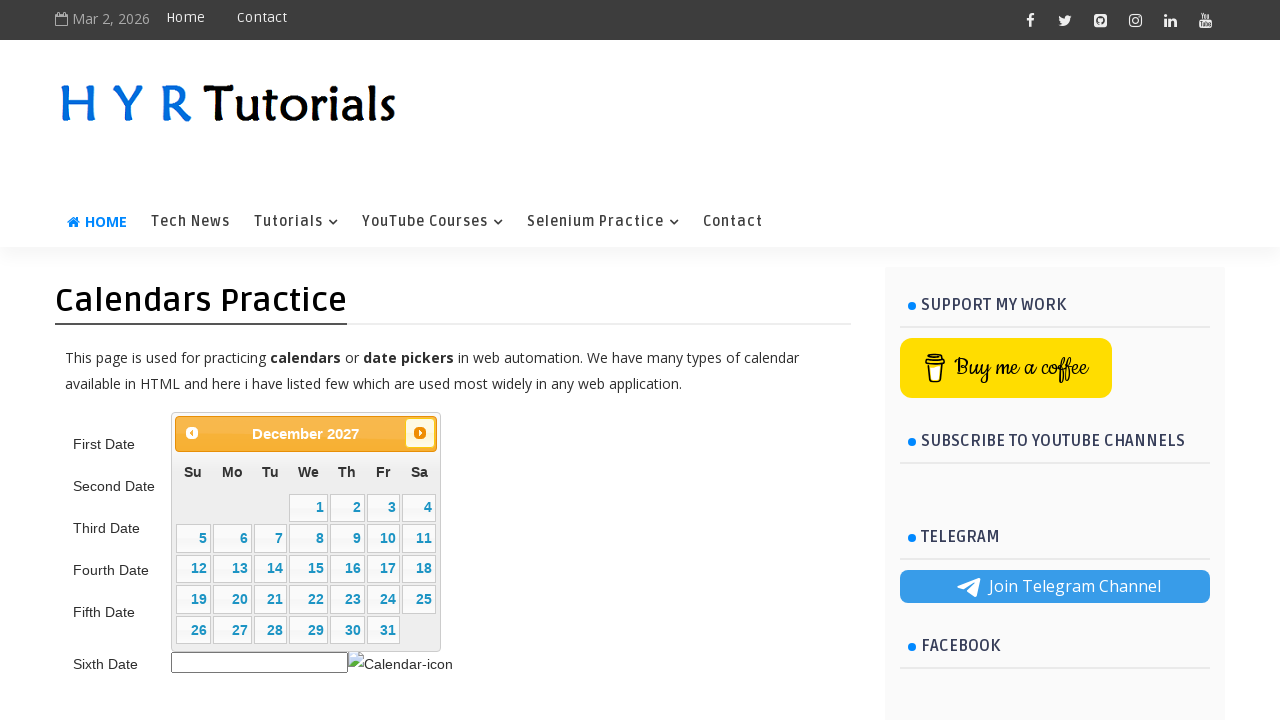

Clicked Next button to navigate months (target: March 2030) at (420, 433) on internal:text="Next"i
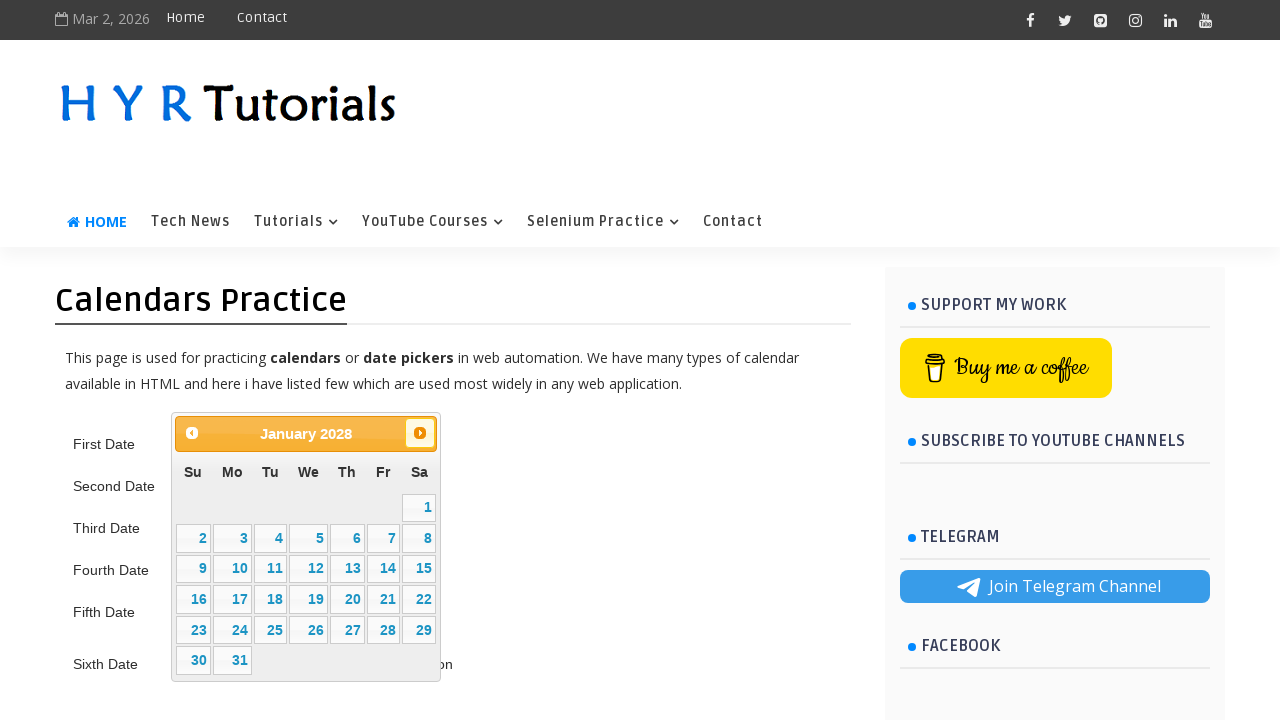

Clicked Next button to navigate months (target: March 2030) at (420, 433) on internal:text="Next"i
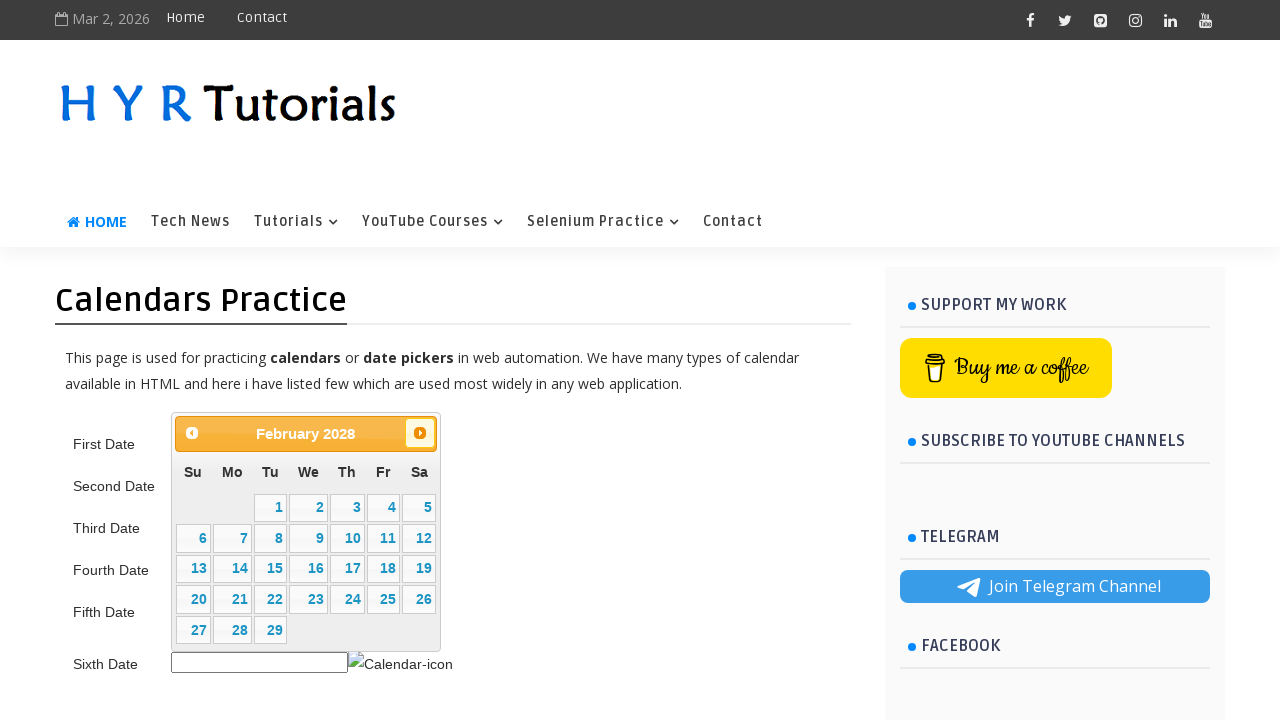

Clicked Next button to navigate months (target: March 2030) at (420, 433) on internal:text="Next"i
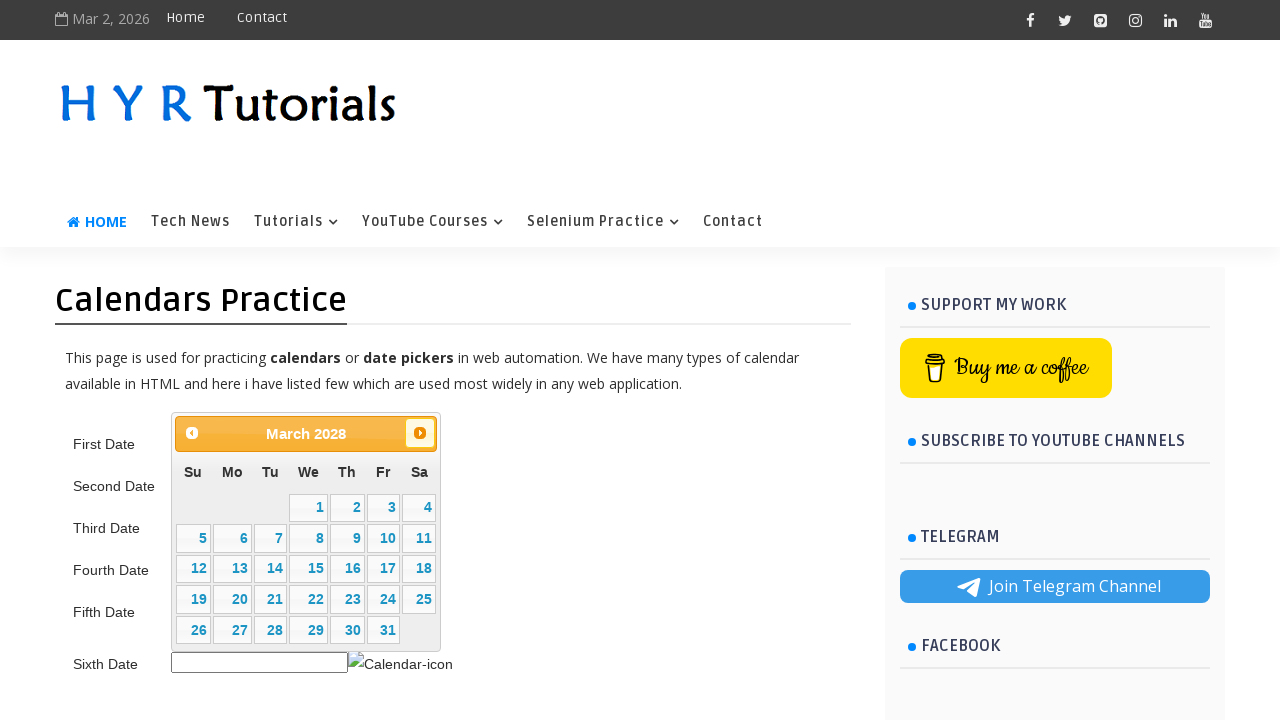

Clicked Next button to navigate months (target: March 2030) at (420, 433) on internal:text="Next"i
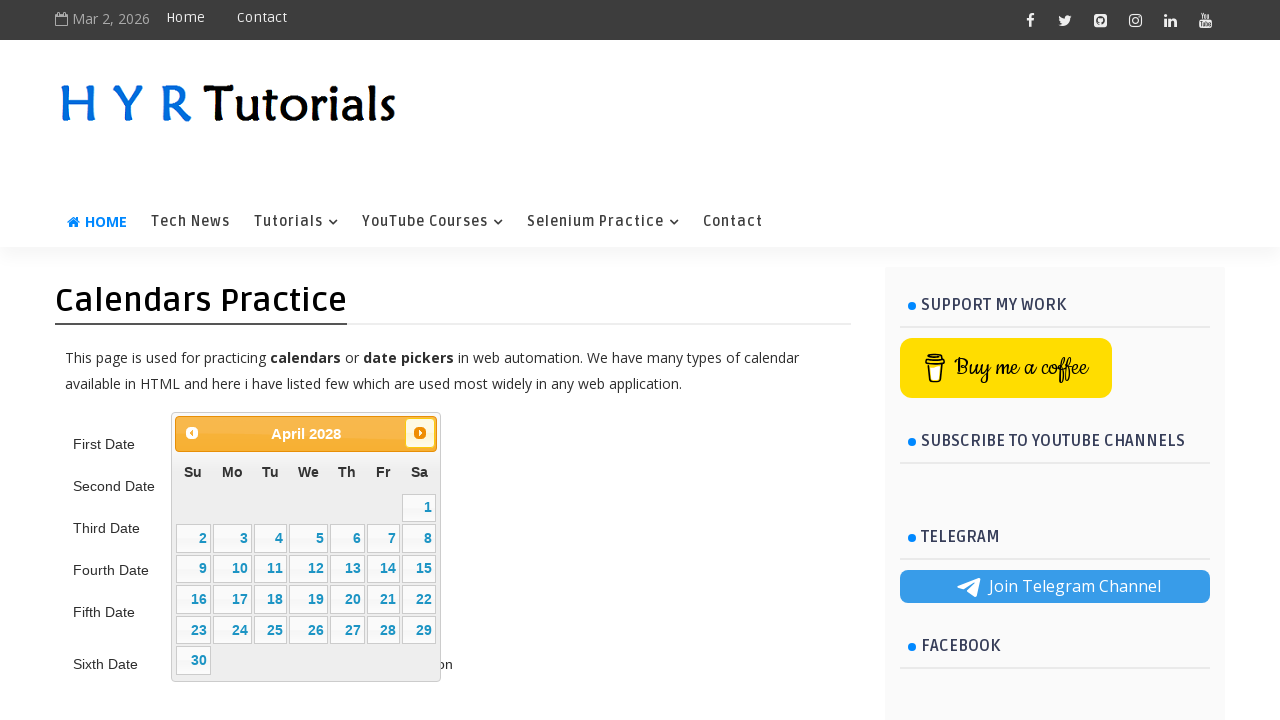

Clicked Next button to navigate months (target: March 2030) at (420, 433) on internal:text="Next"i
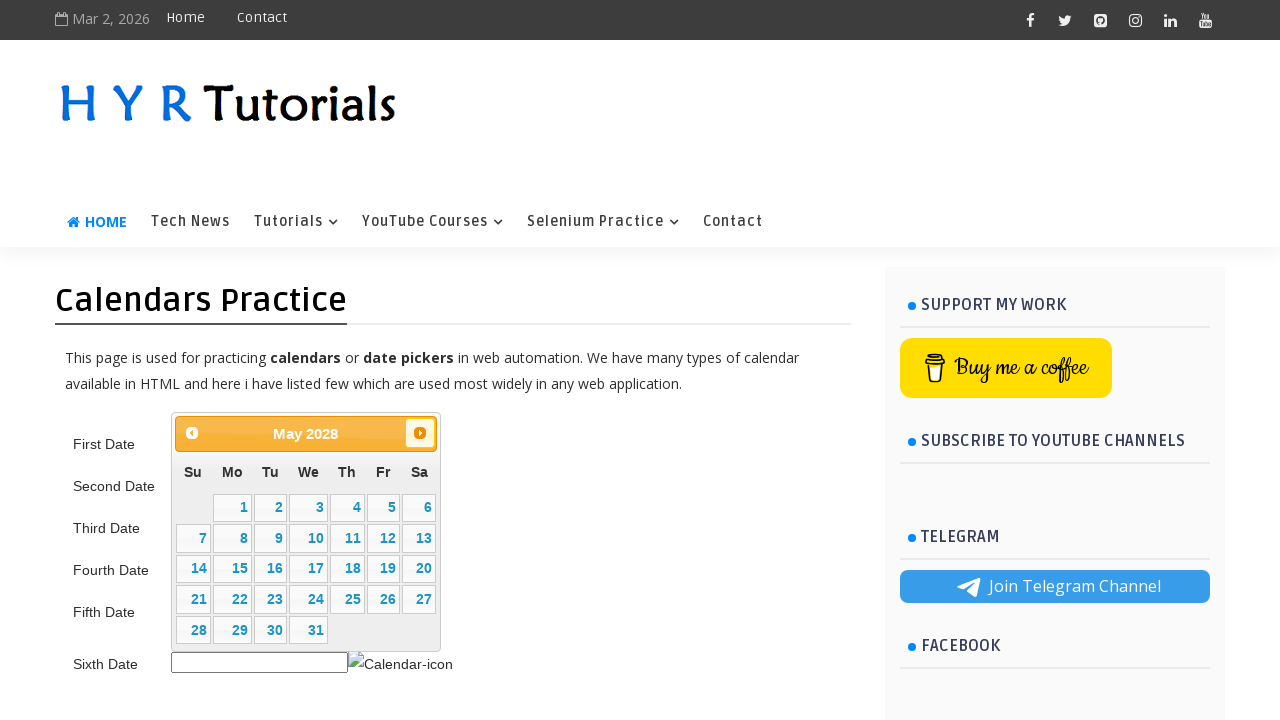

Clicked Next button to navigate months (target: March 2030) at (420, 433) on internal:text="Next"i
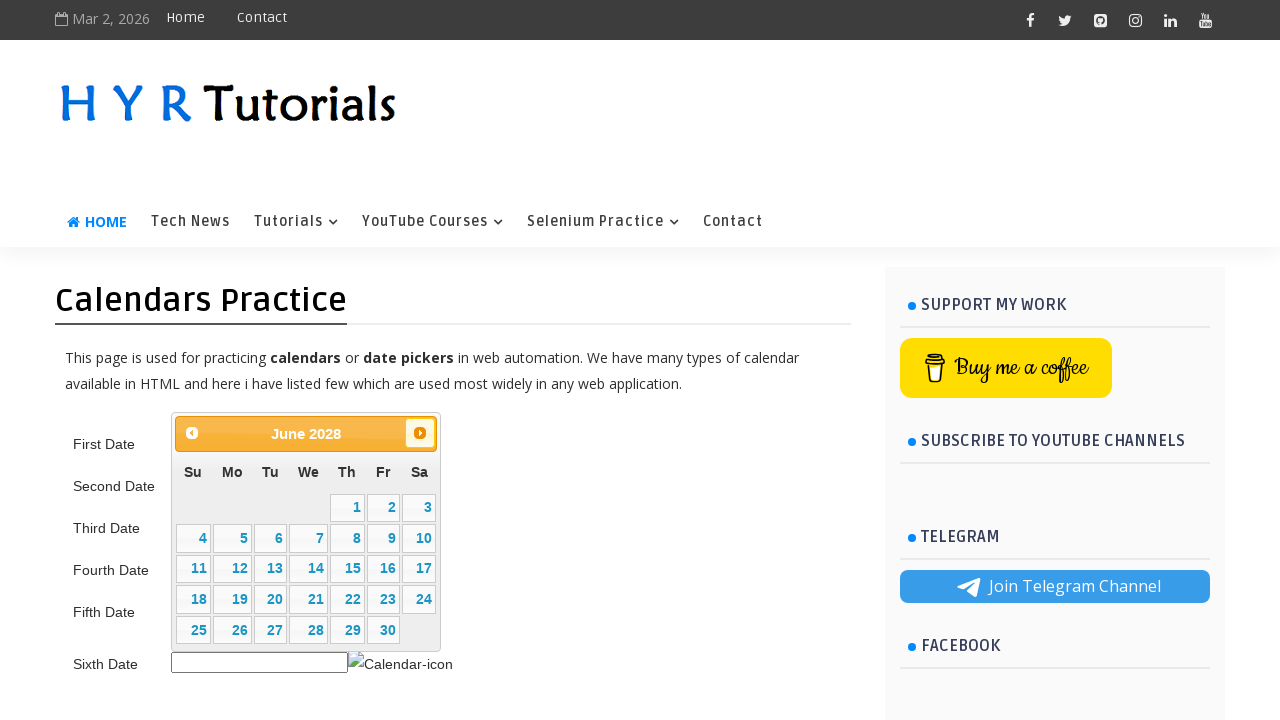

Clicked Next button to navigate months (target: March 2030) at (420, 433) on internal:text="Next"i
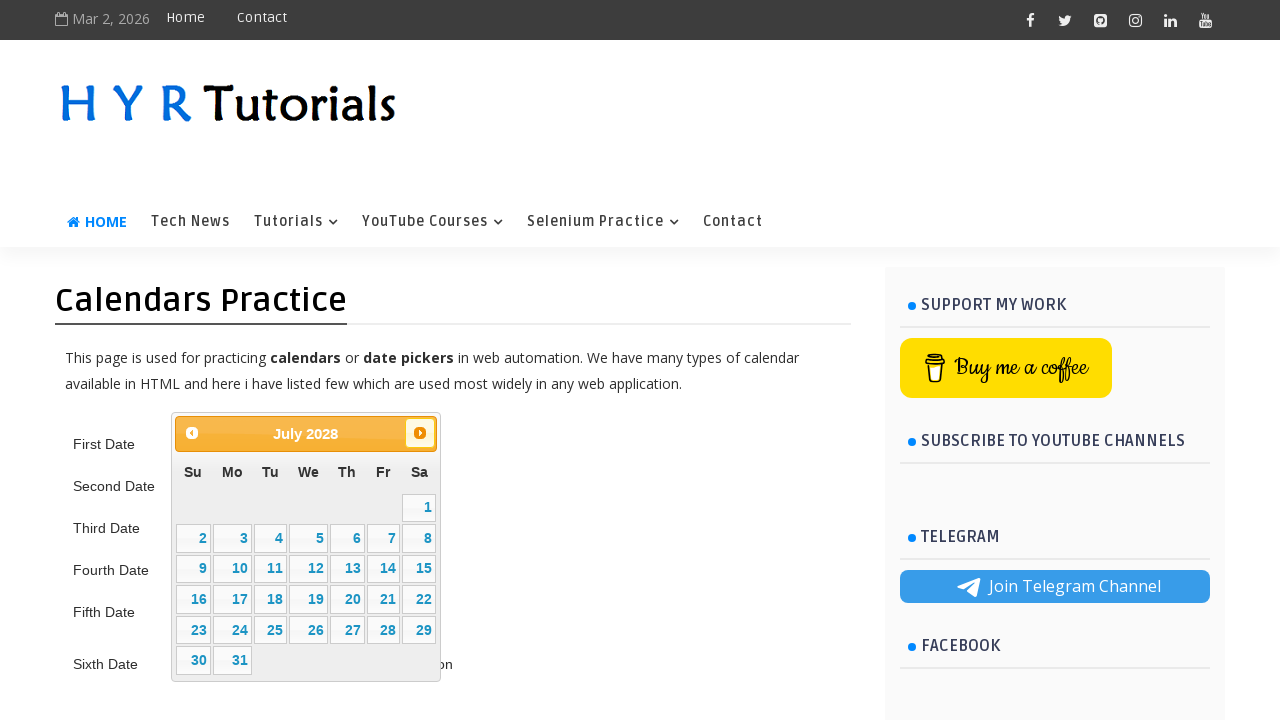

Clicked Next button to navigate months (target: March 2030) at (420, 433) on internal:text="Next"i
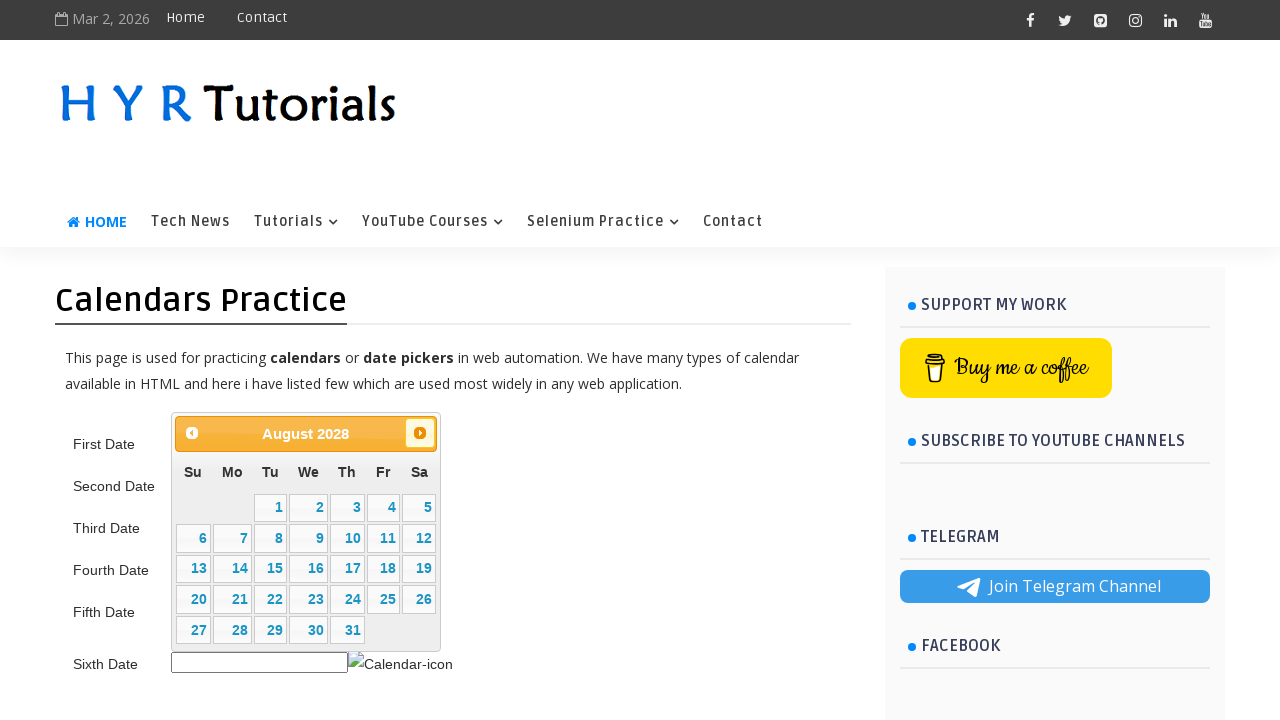

Clicked Next button to navigate months (target: March 2030) at (420, 433) on internal:text="Next"i
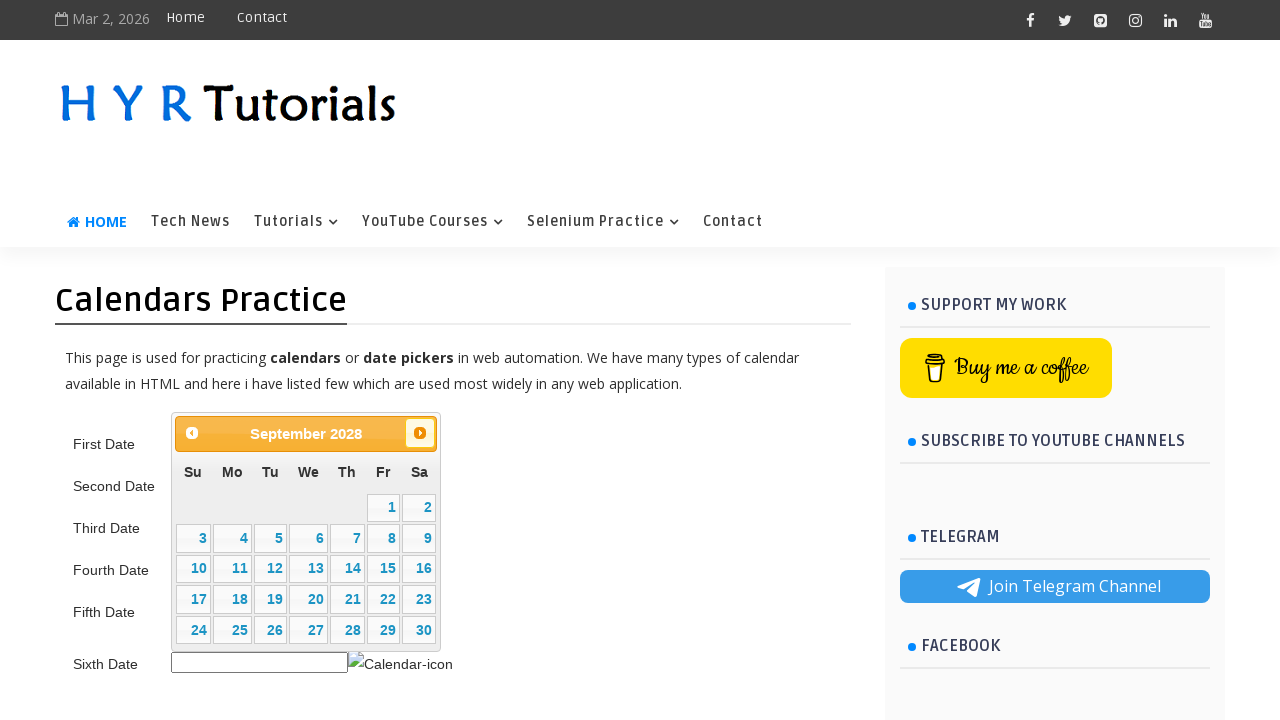

Clicked Next button to navigate months (target: March 2030) at (420, 433) on internal:text="Next"i
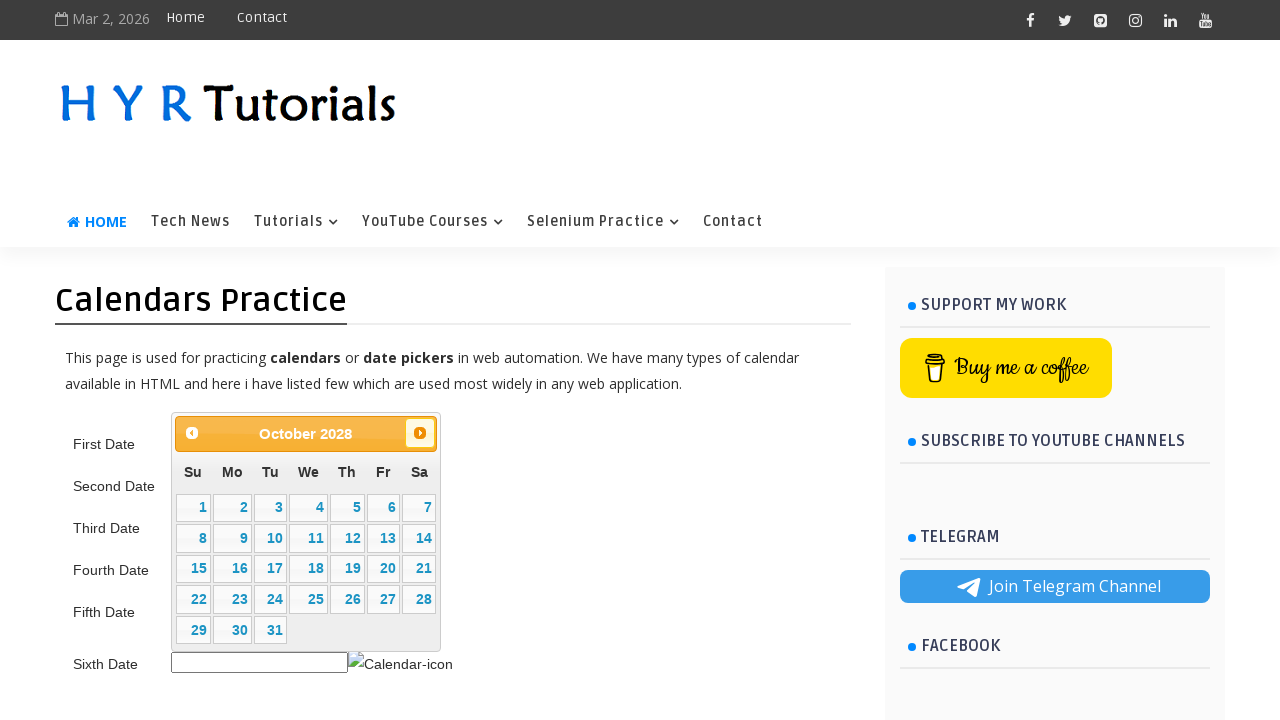

Clicked Next button to navigate months (target: March 2030) at (420, 433) on internal:text="Next"i
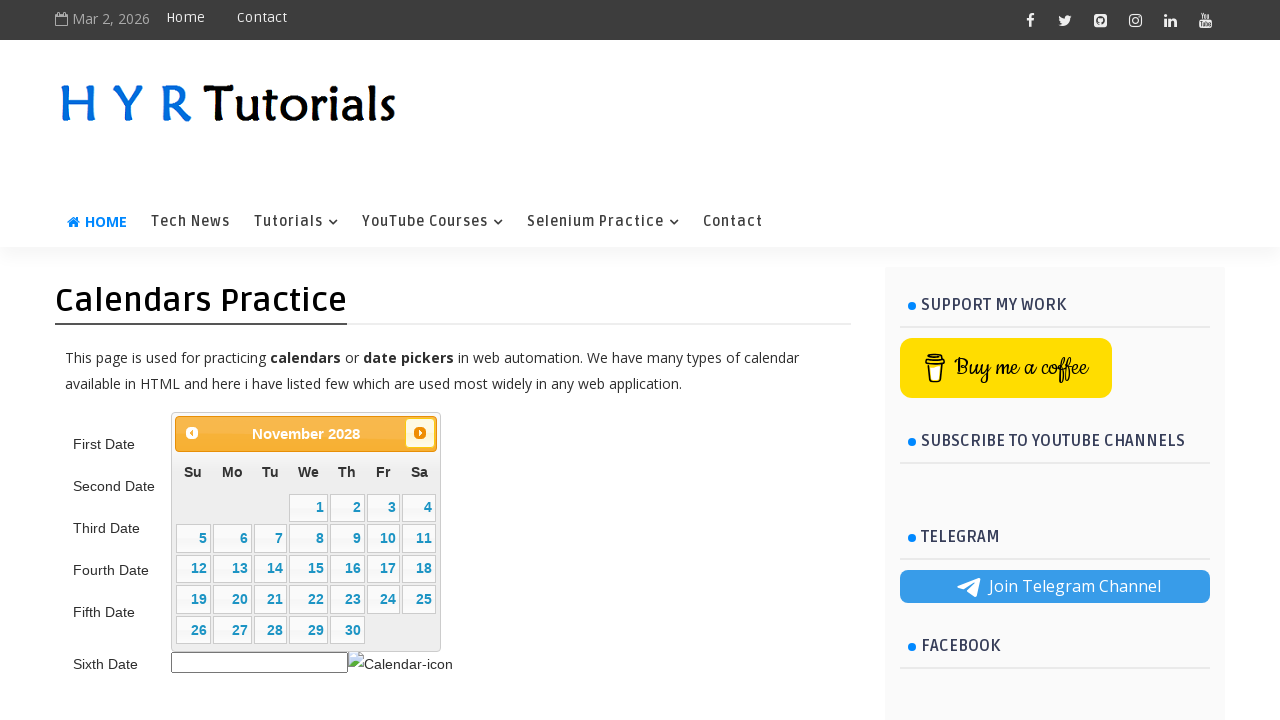

Clicked Next button to navigate months (target: March 2030) at (420, 433) on internal:text="Next"i
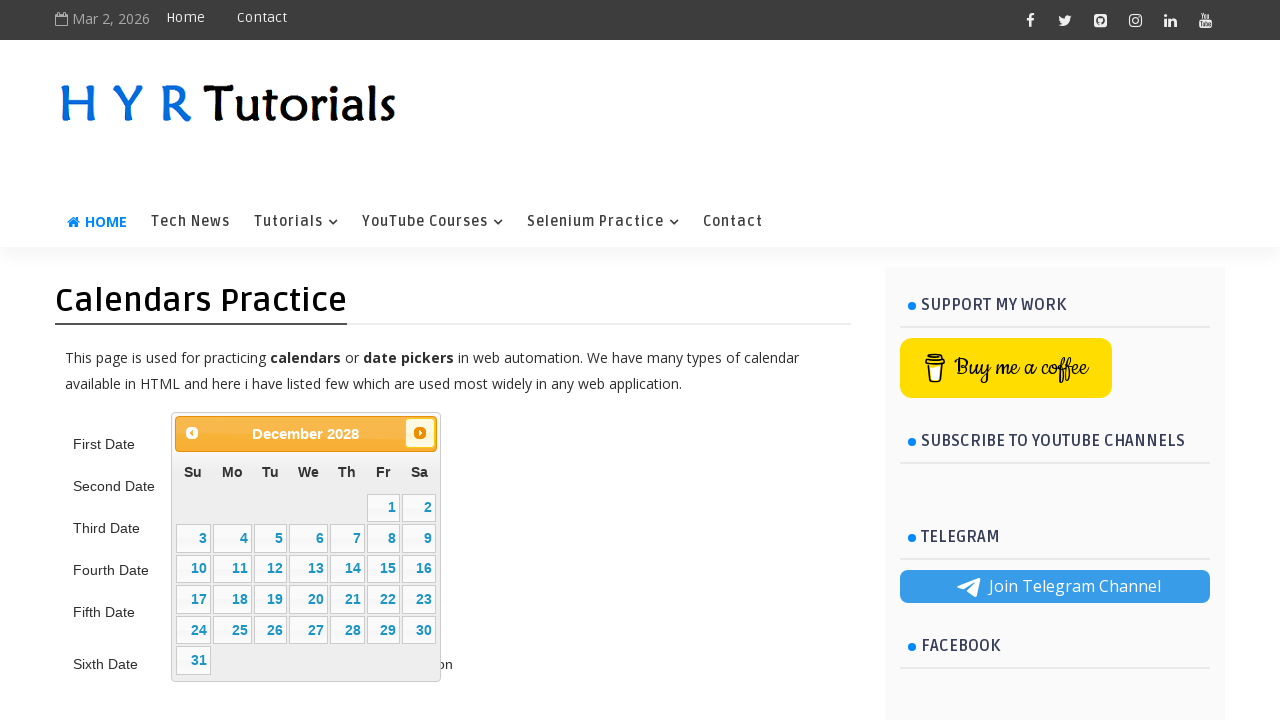

Clicked Next button to navigate months (target: March 2030) at (420, 433) on internal:text="Next"i
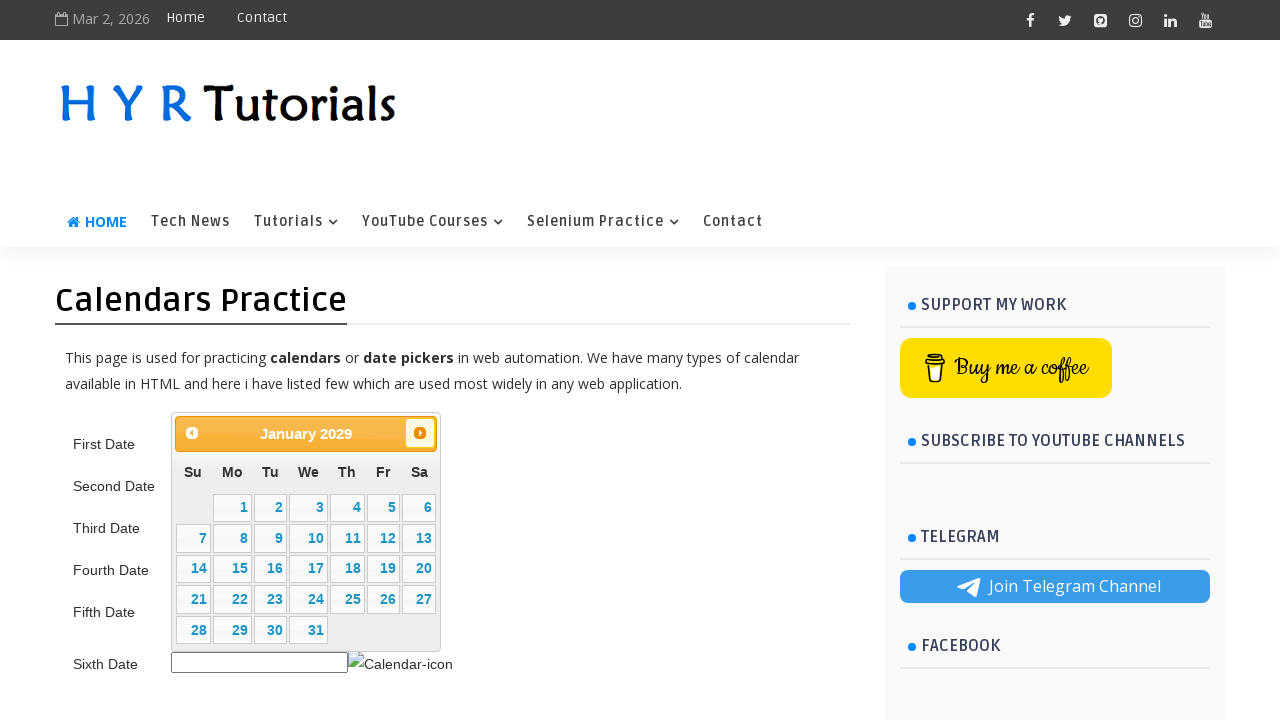

Clicked Next button to navigate months (target: March 2030) at (420, 433) on internal:text="Next"i
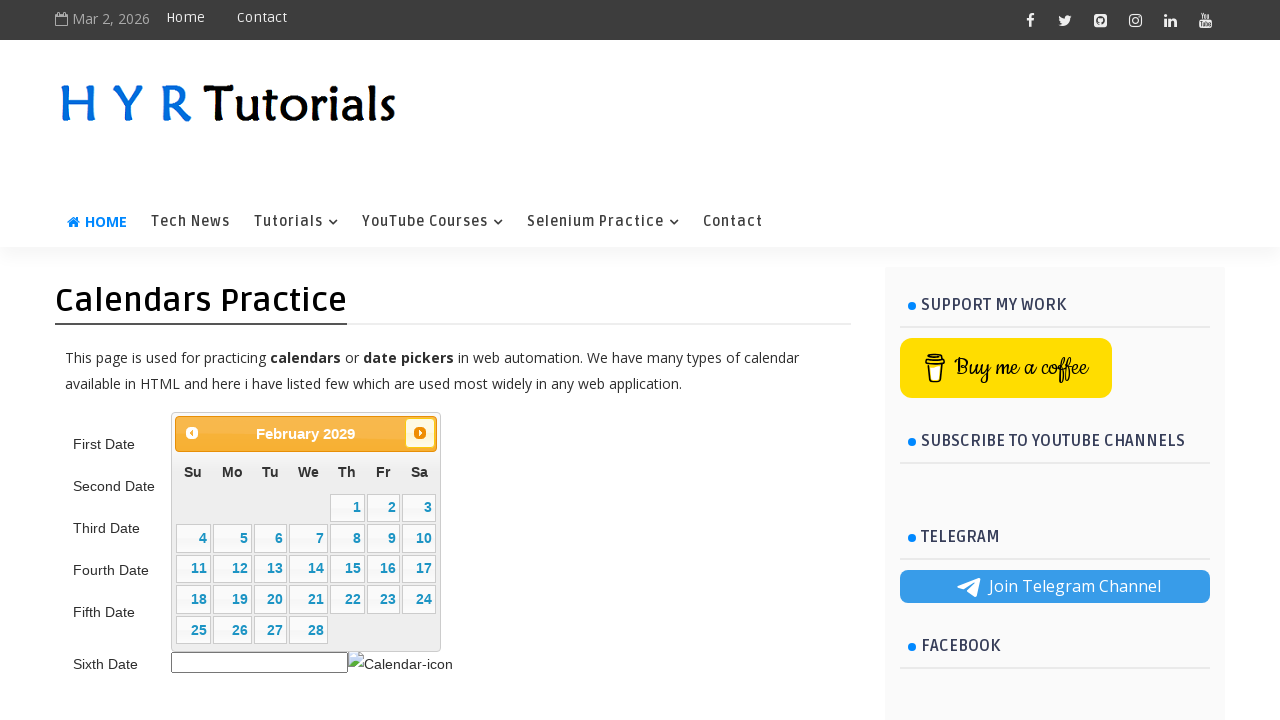

Clicked Next button to navigate months (target: March 2030) at (420, 433) on internal:text="Next"i
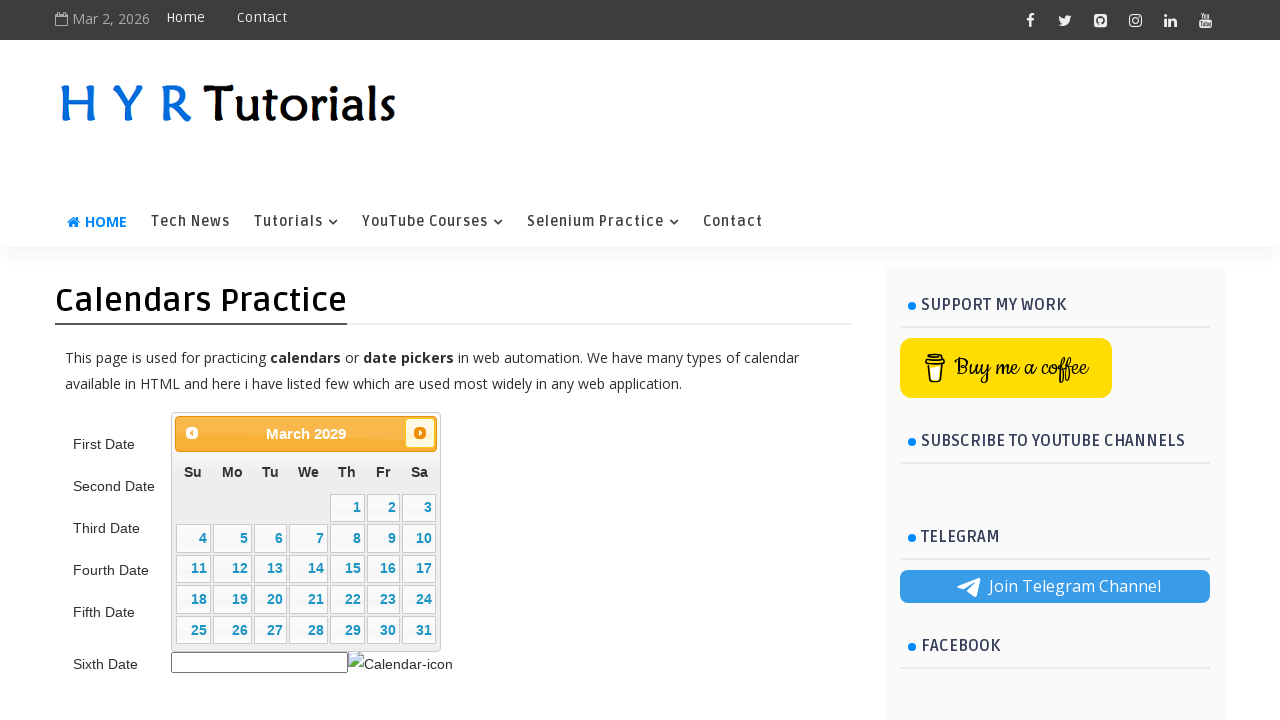

Clicked Next button to navigate months (target: March 2030) at (420, 433) on internal:text="Next"i
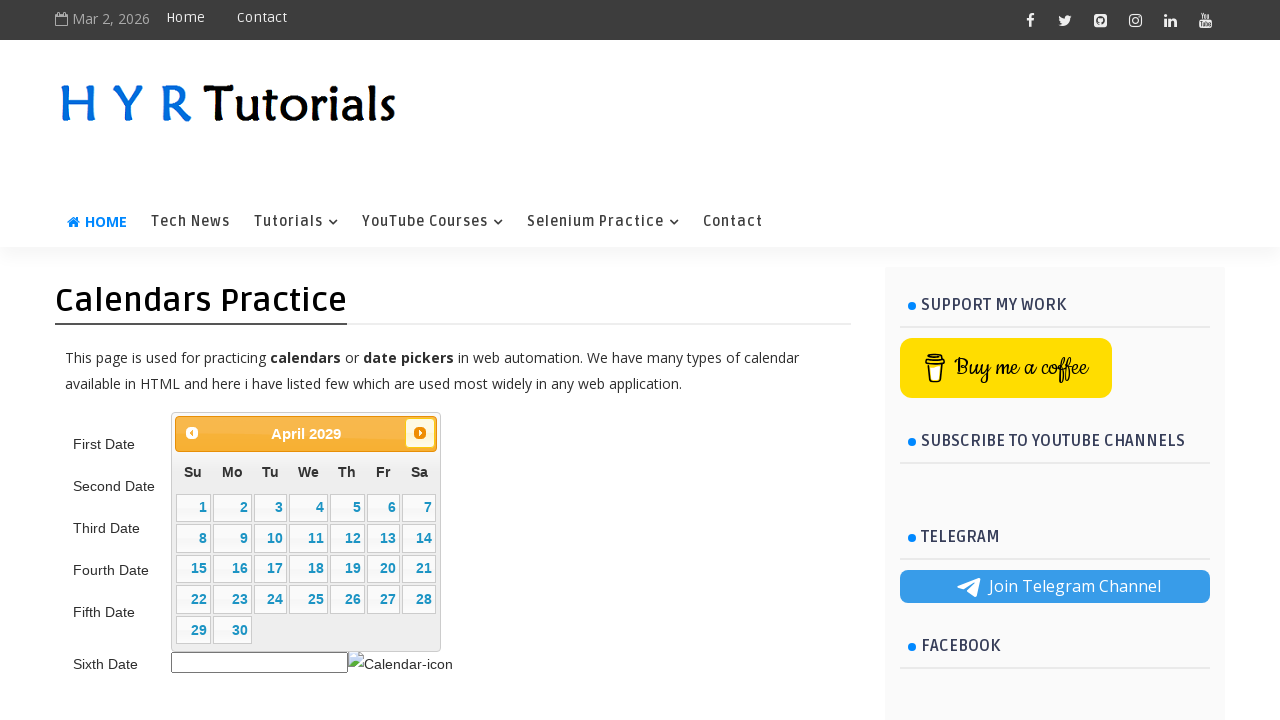

Clicked Next button to navigate months (target: March 2030) at (420, 433) on internal:text="Next"i
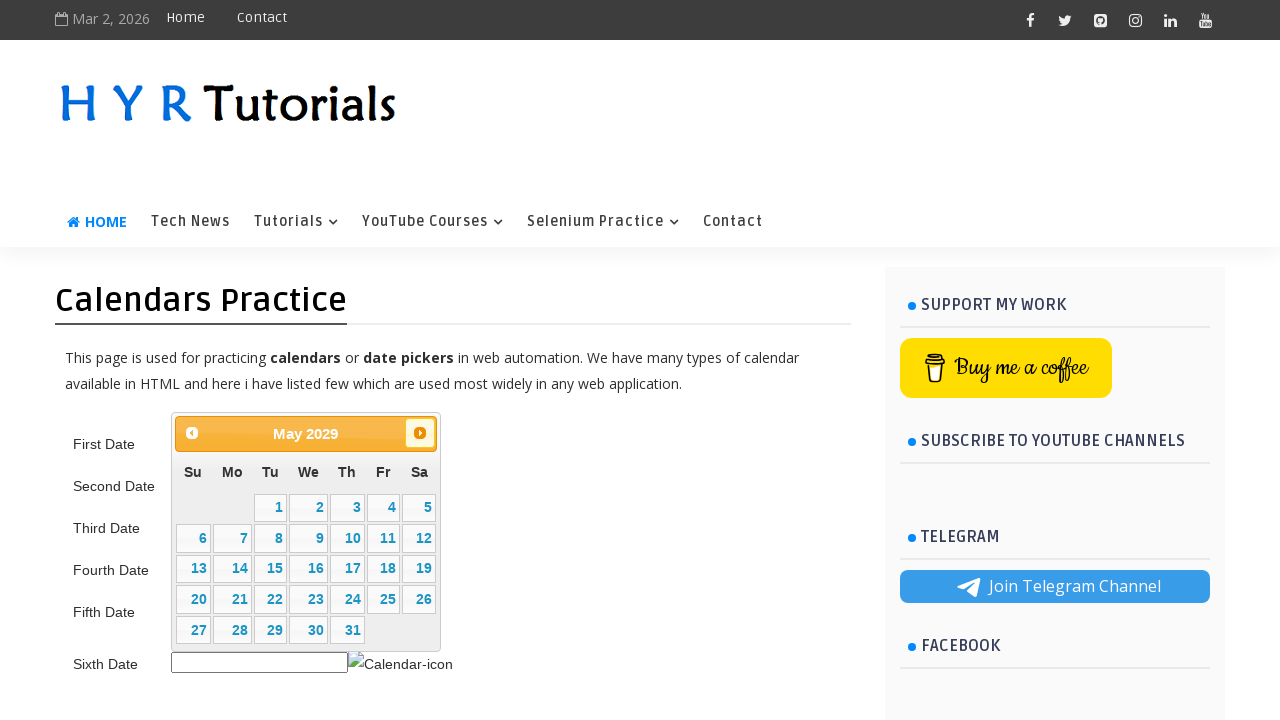

Clicked Next button to navigate months (target: March 2030) at (420, 433) on internal:text="Next"i
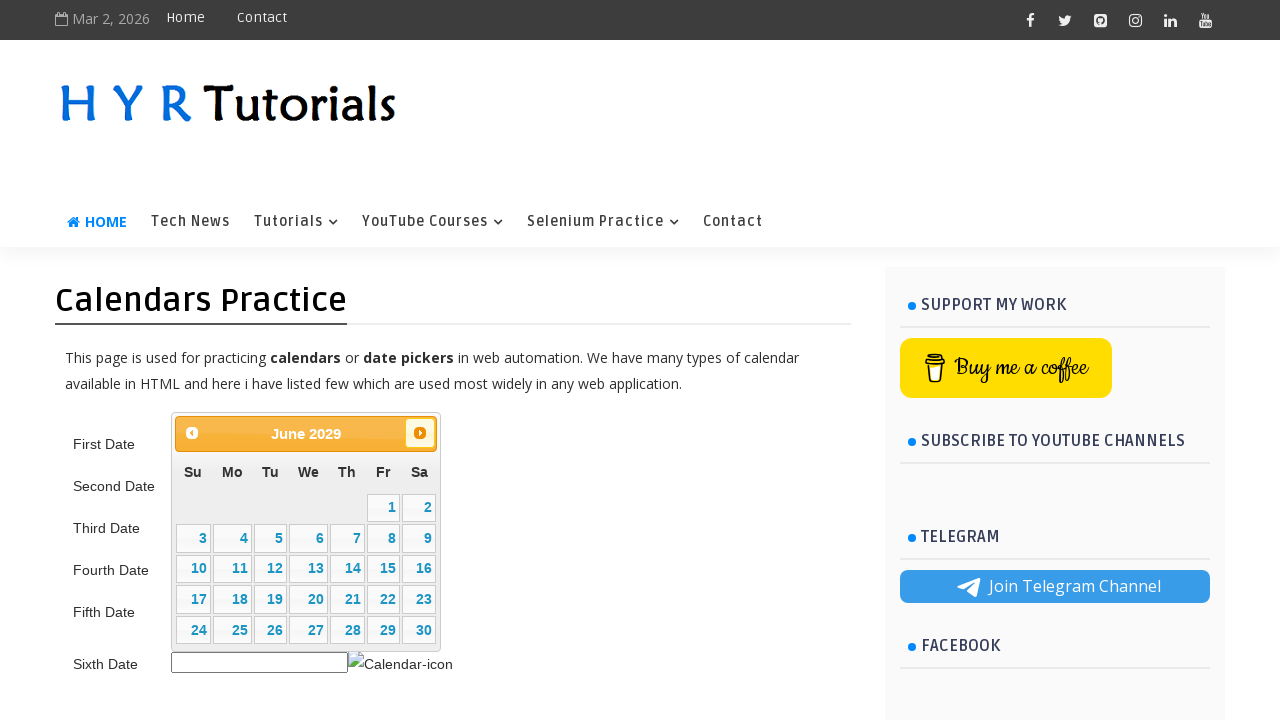

Clicked Next button to navigate months (target: March 2030) at (420, 433) on internal:text="Next"i
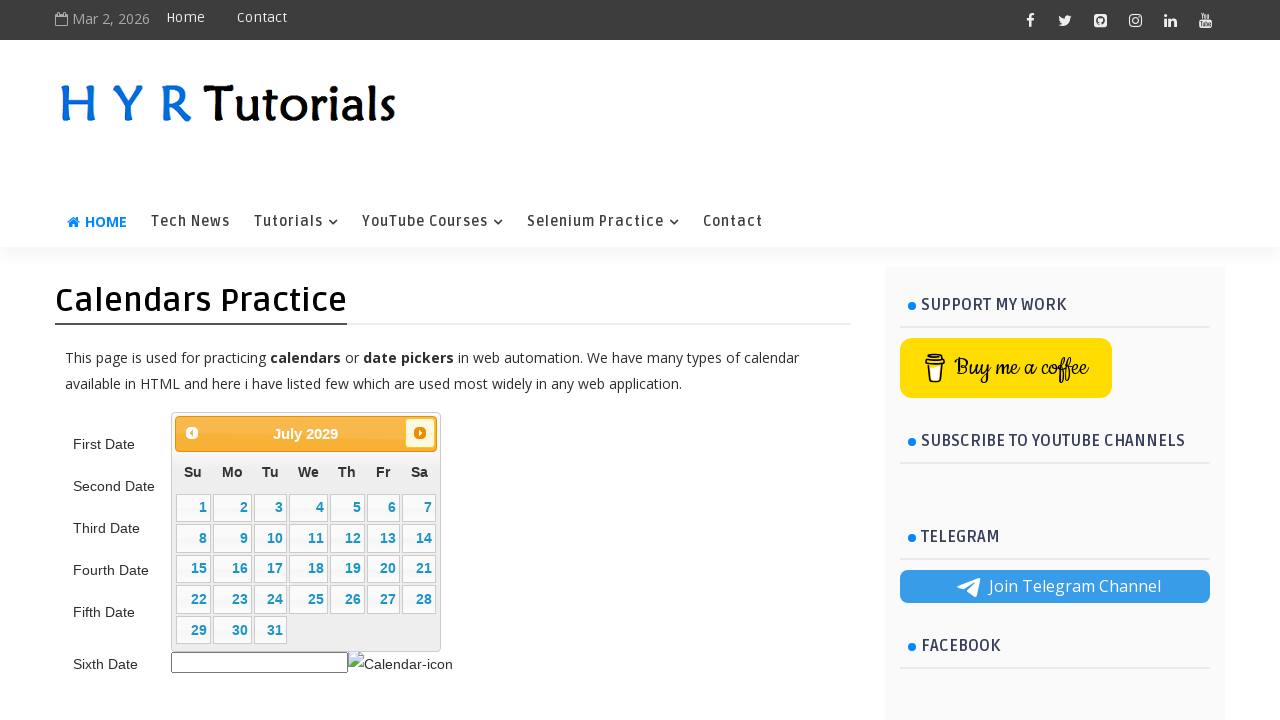

Clicked Next button to navigate months (target: March 2030) at (420, 433) on internal:text="Next"i
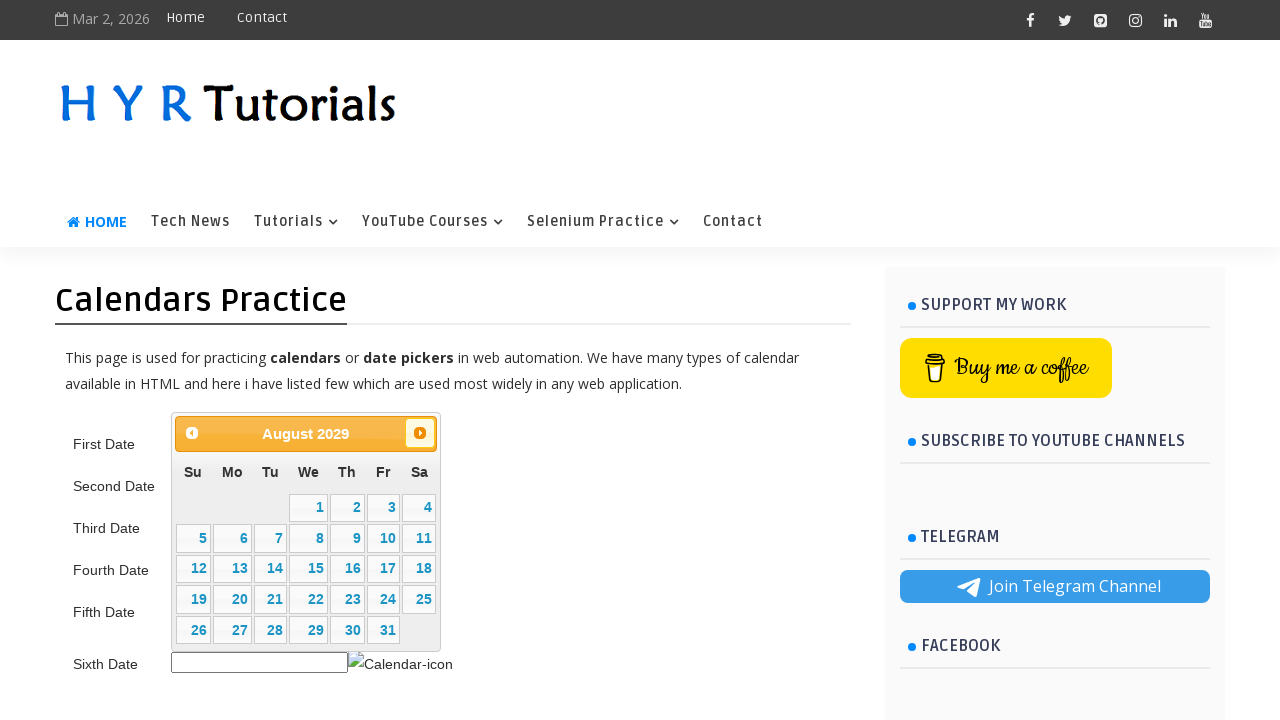

Clicked Next button to navigate months (target: March 2030) at (420, 433) on internal:text="Next"i
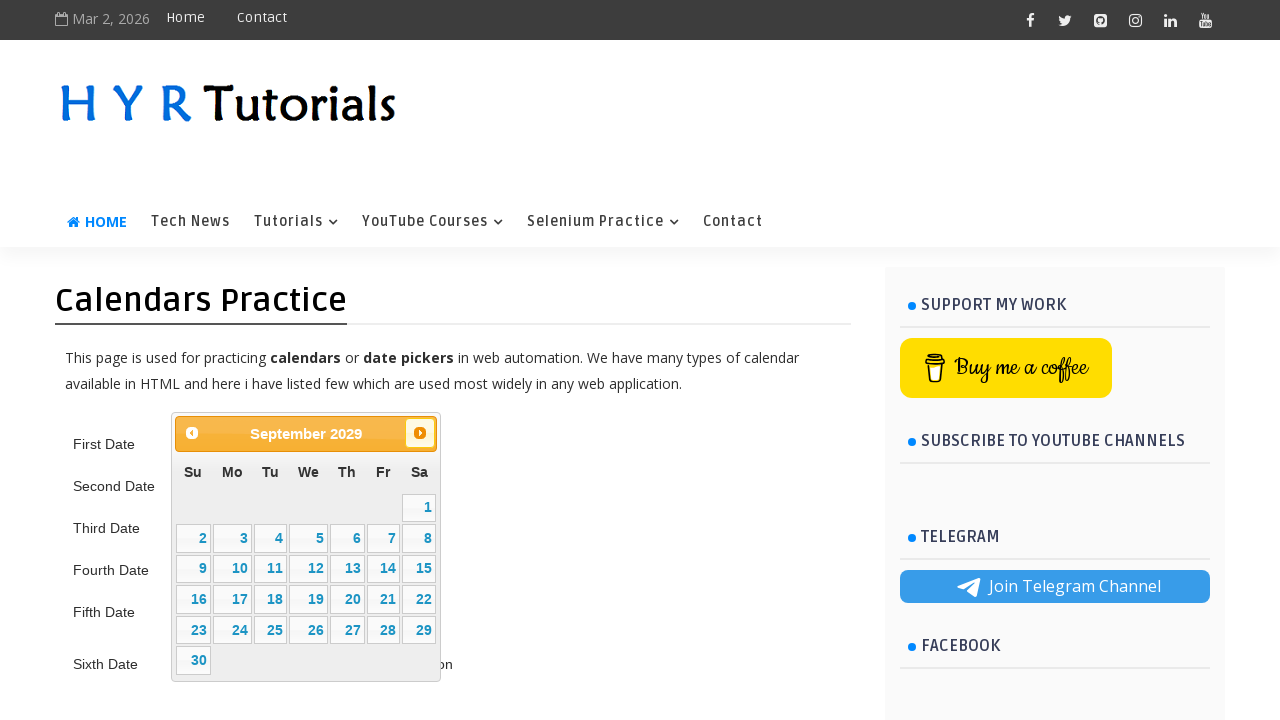

Clicked Next button to navigate months (target: March 2030) at (420, 433) on internal:text="Next"i
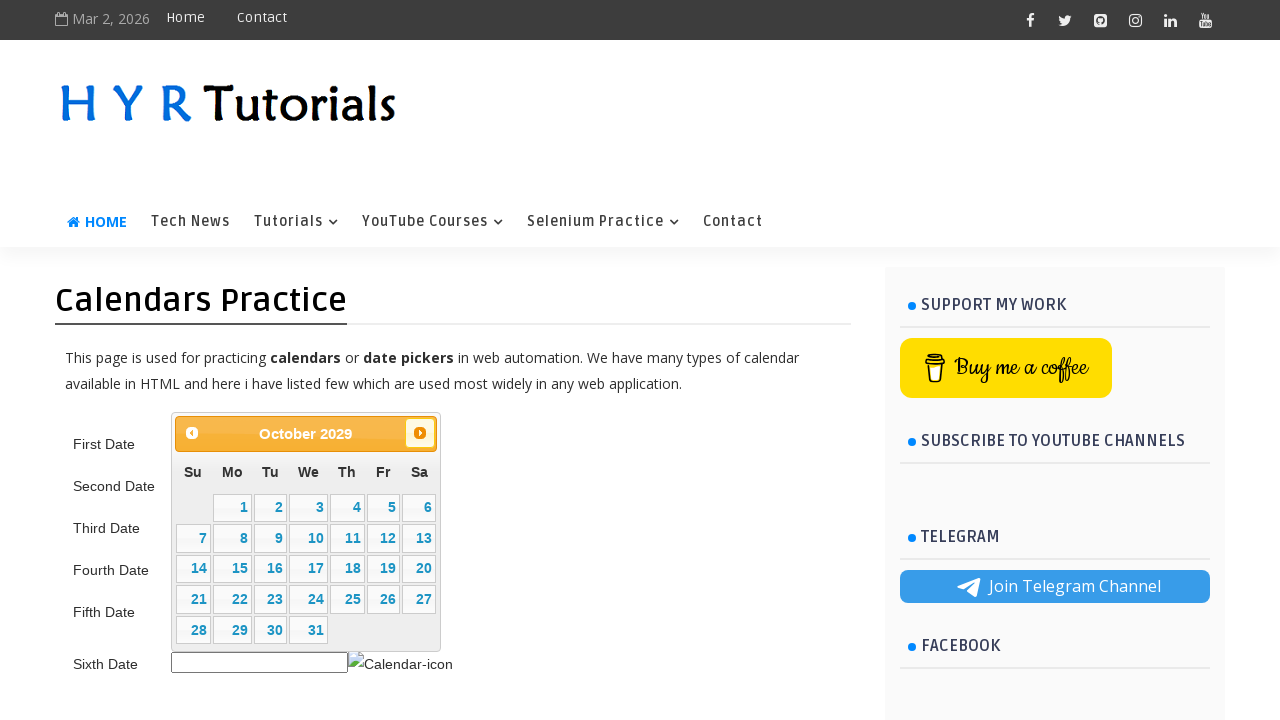

Clicked Next button to navigate months (target: March 2030) at (420, 433) on internal:text="Next"i
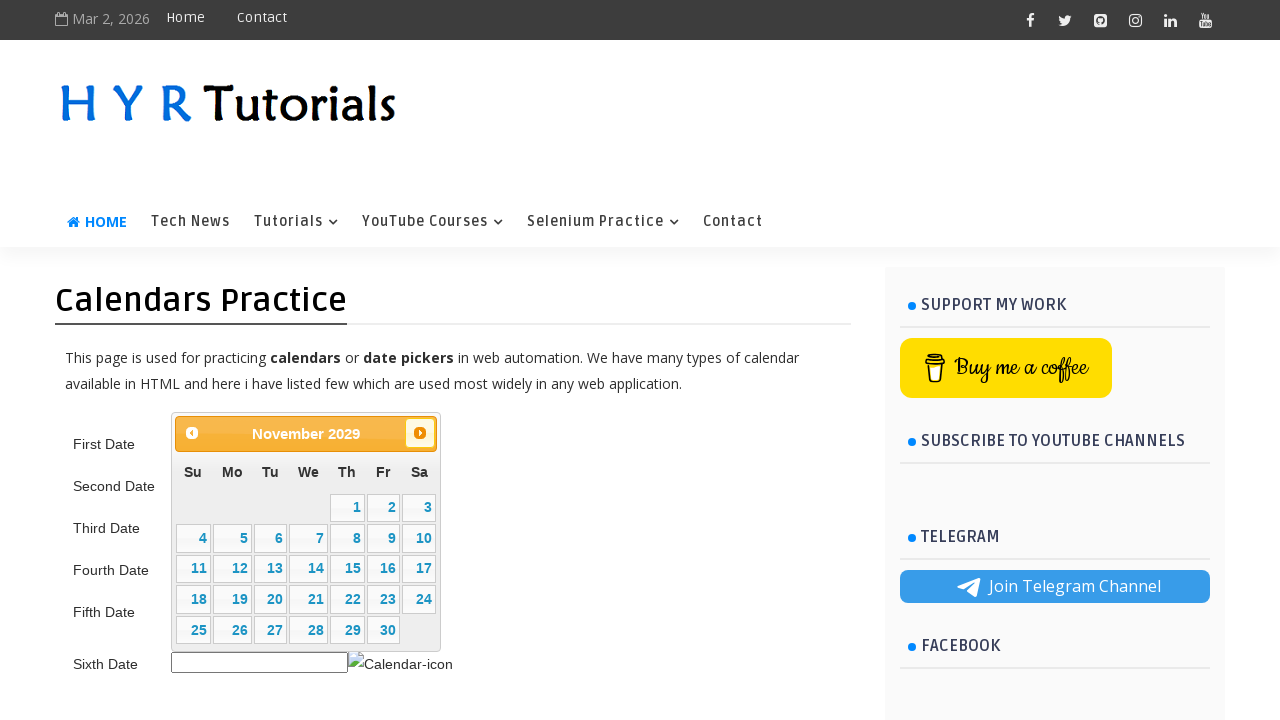

Clicked Next button to navigate months (target: March 2030) at (420, 433) on internal:text="Next"i
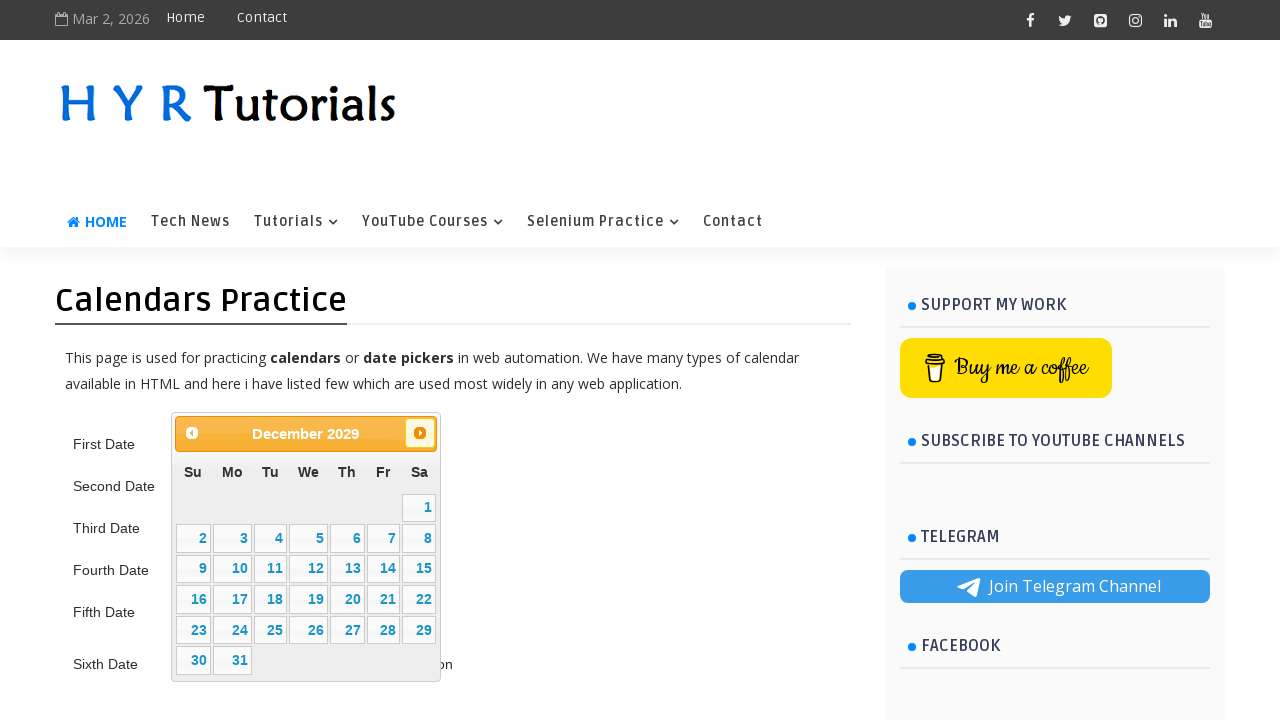

Clicked Next button to navigate months (target: March 2030) at (420, 433) on internal:text="Next"i
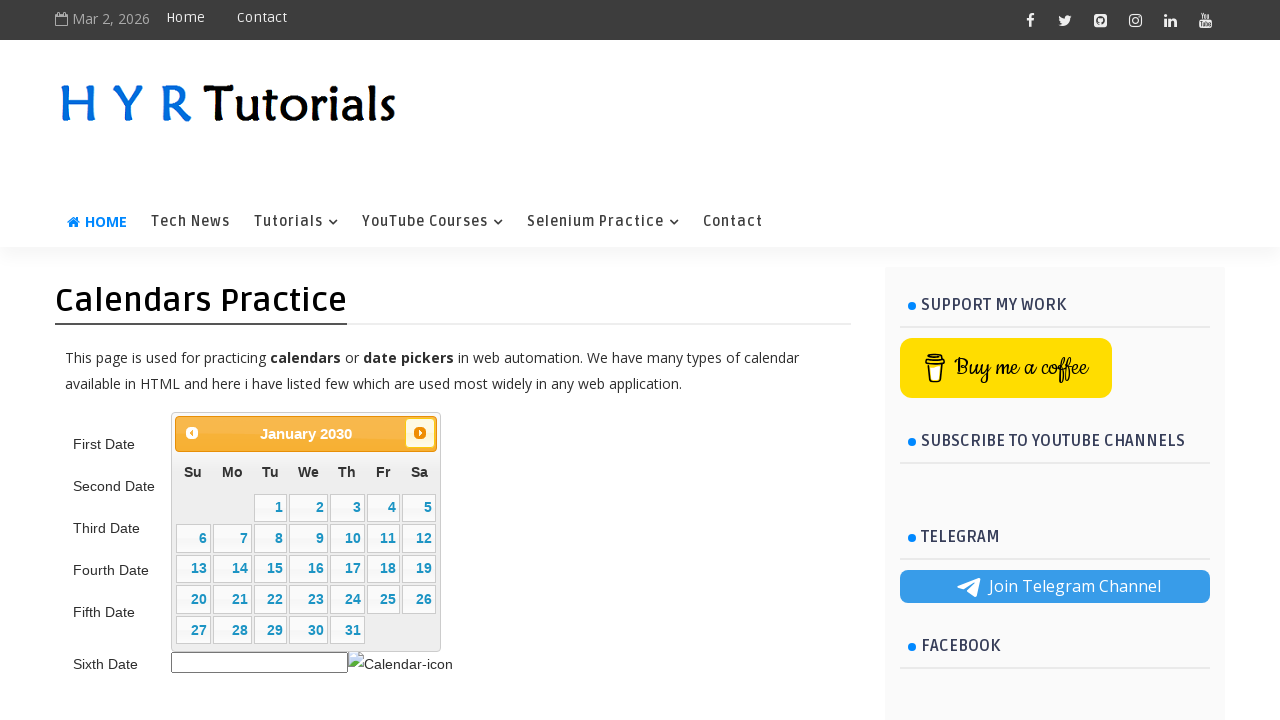

Clicked Next button to navigate months (target: March 2030) at (420, 433) on internal:text="Next"i
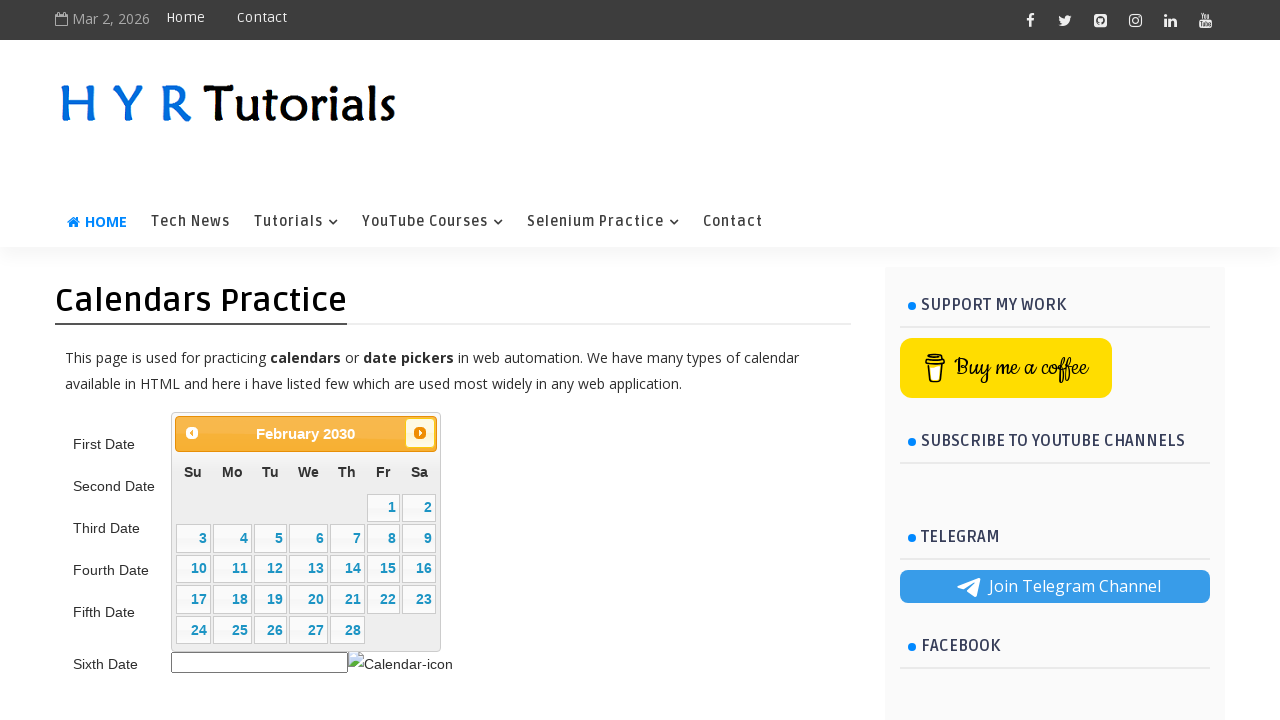

Clicked Next button to navigate months (target: March 2030) at (420, 433) on internal:text="Next"i
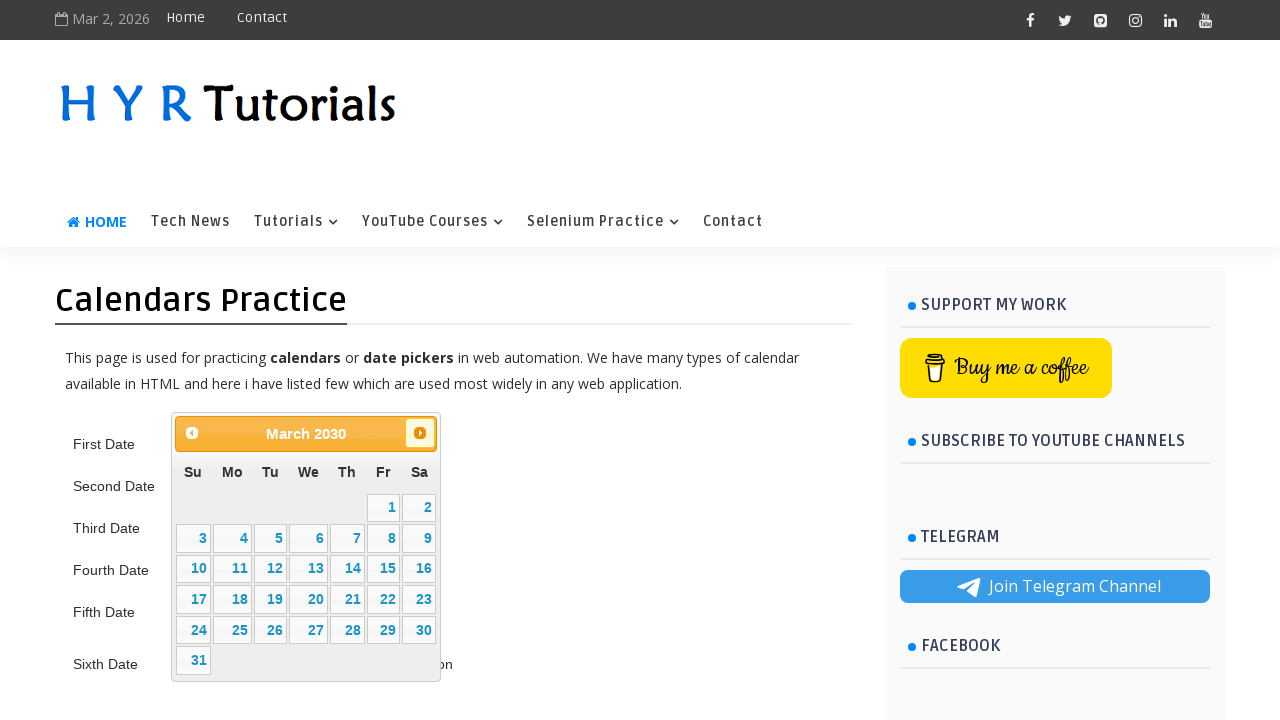

Selected date 20 in March 2030 at (309, 599) on internal:role=cell[name="20"s]
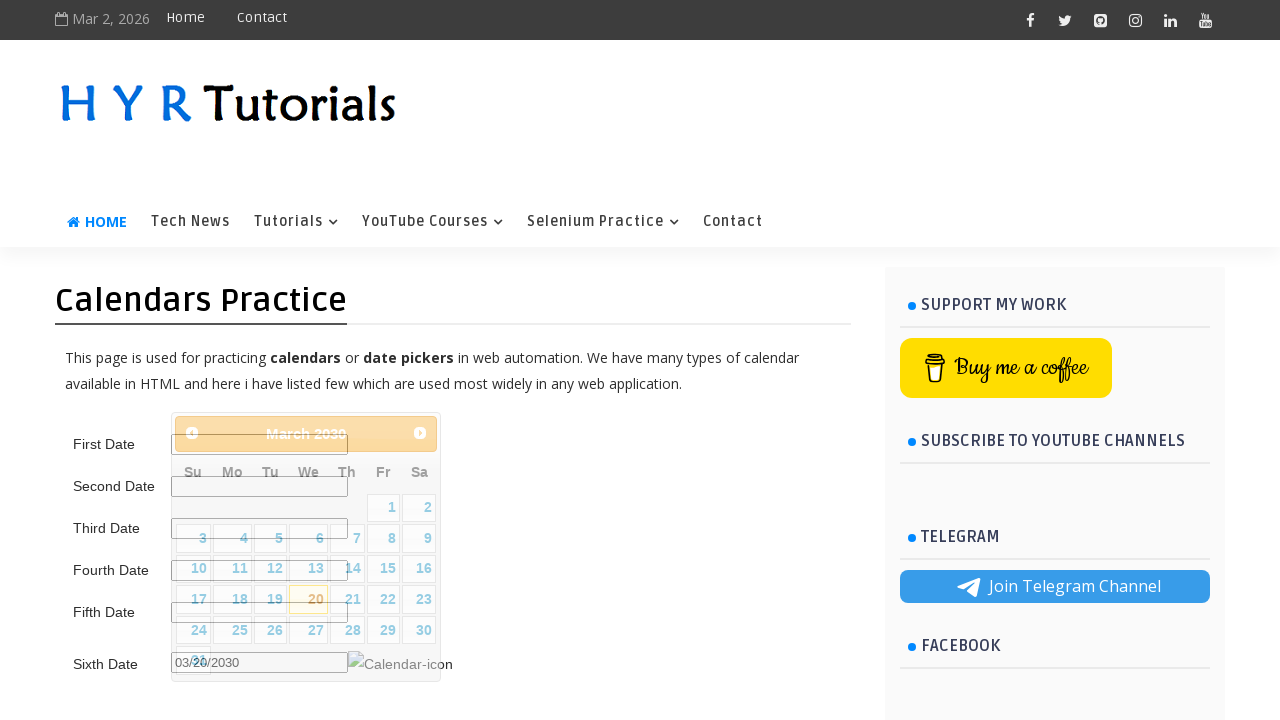

Waited 2000ms to observe date selection
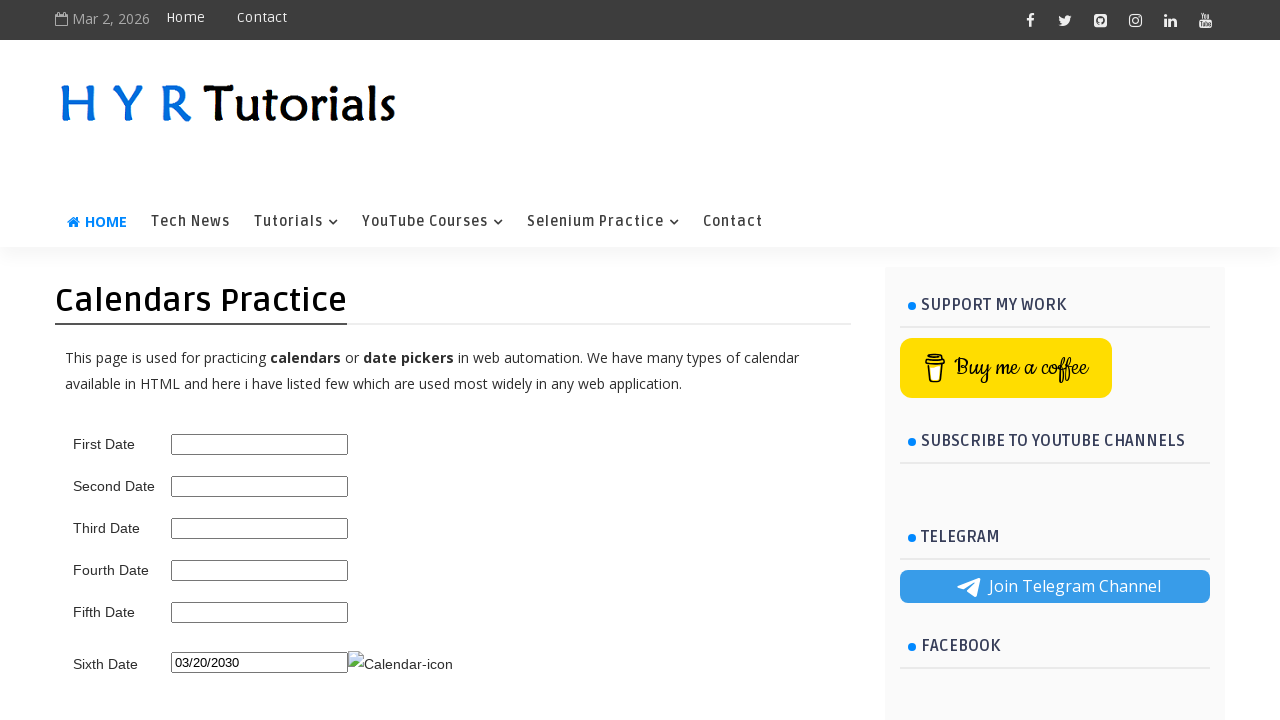

Reloaded the page
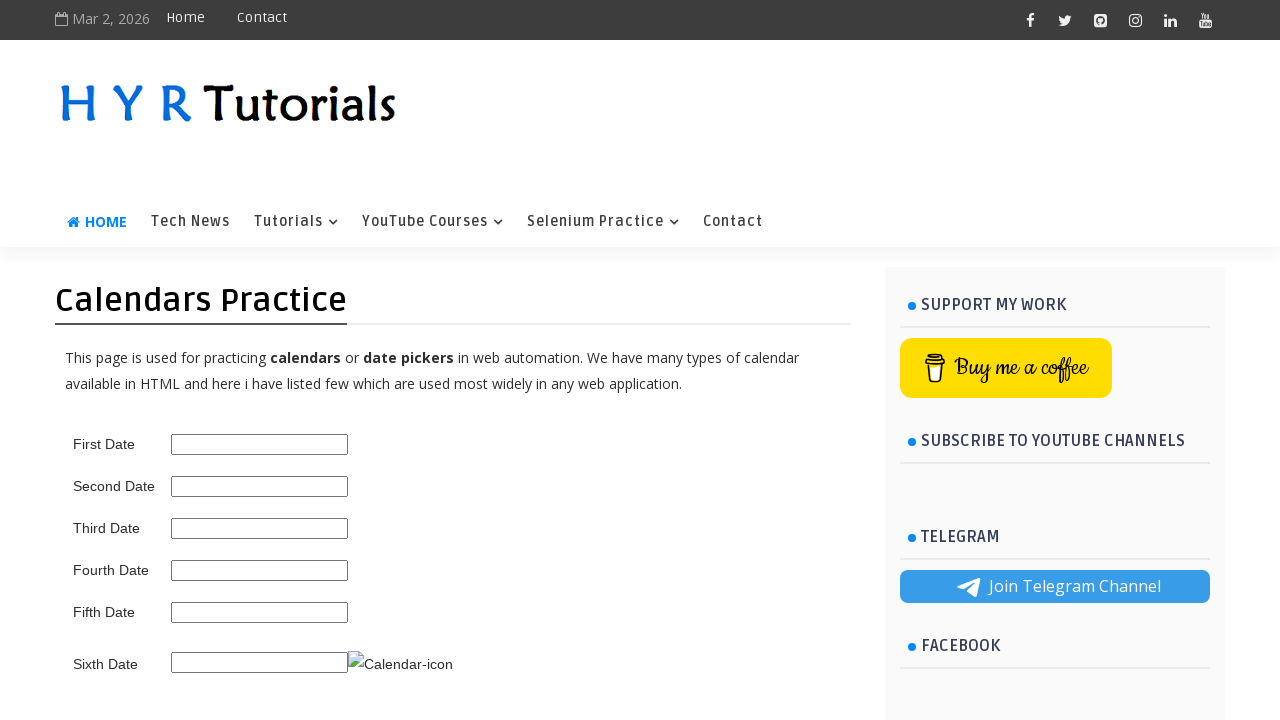

Navigated back in browser history
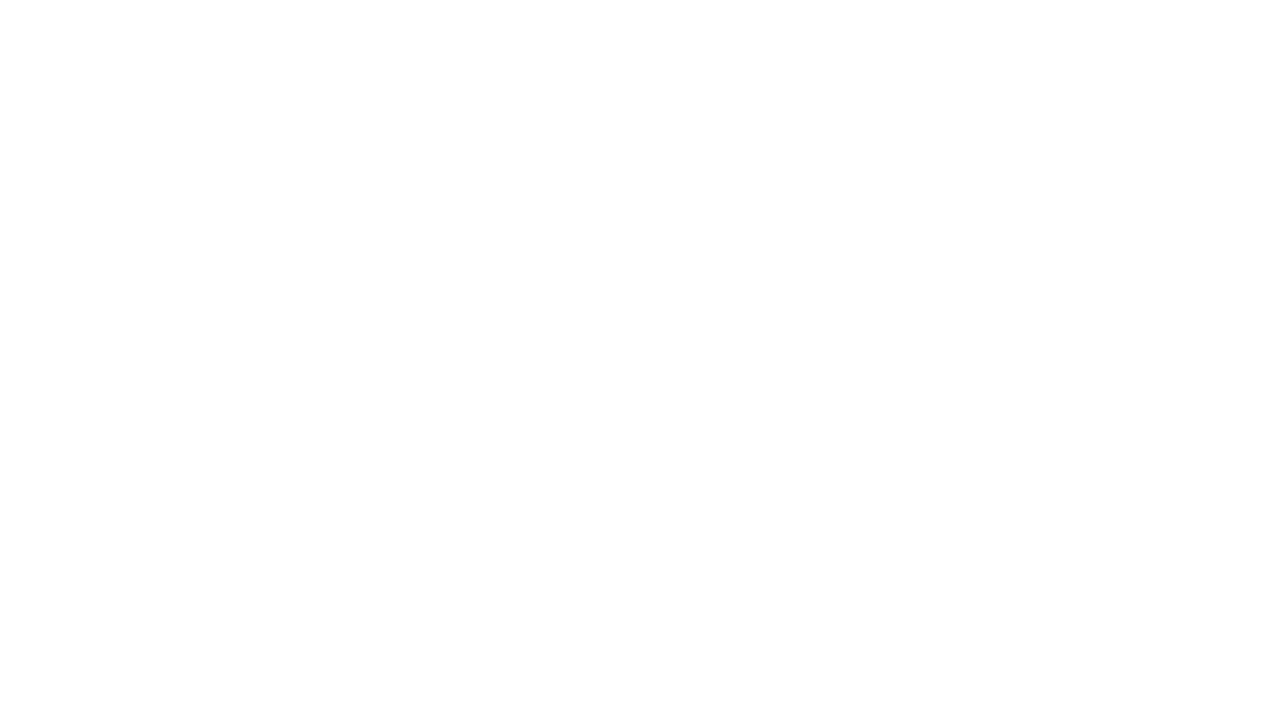

Navigated forward in browser history
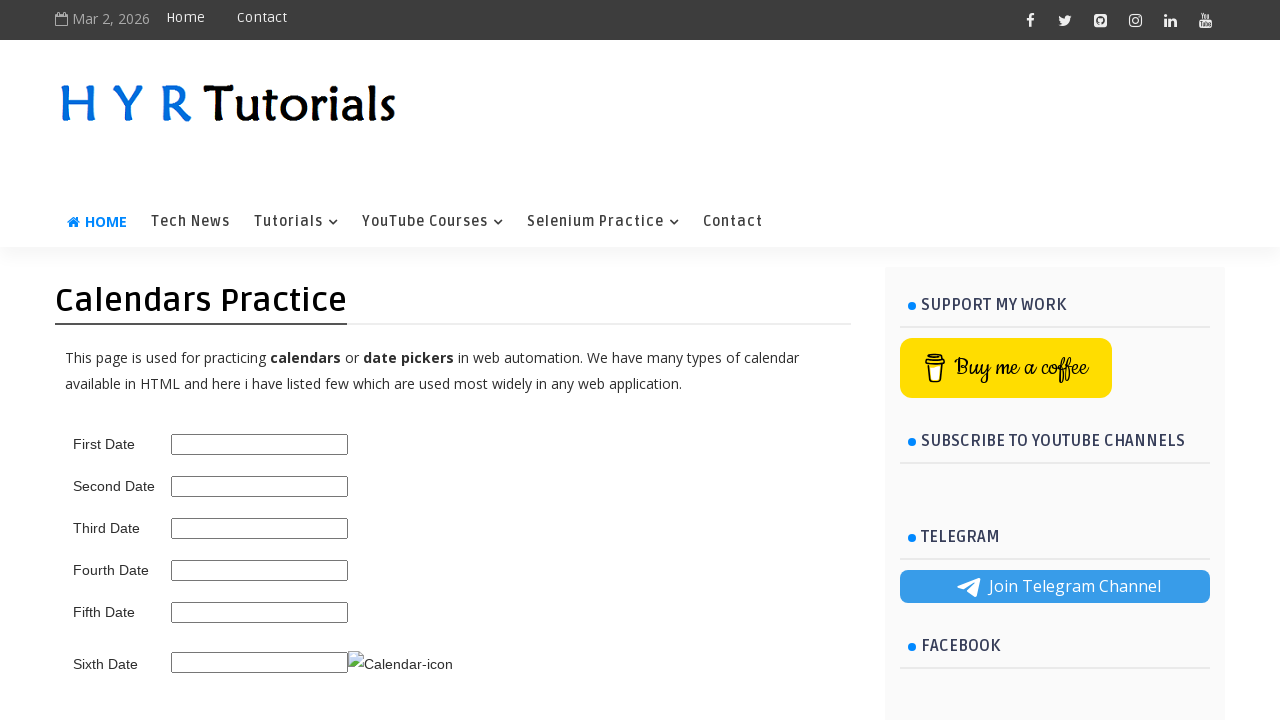

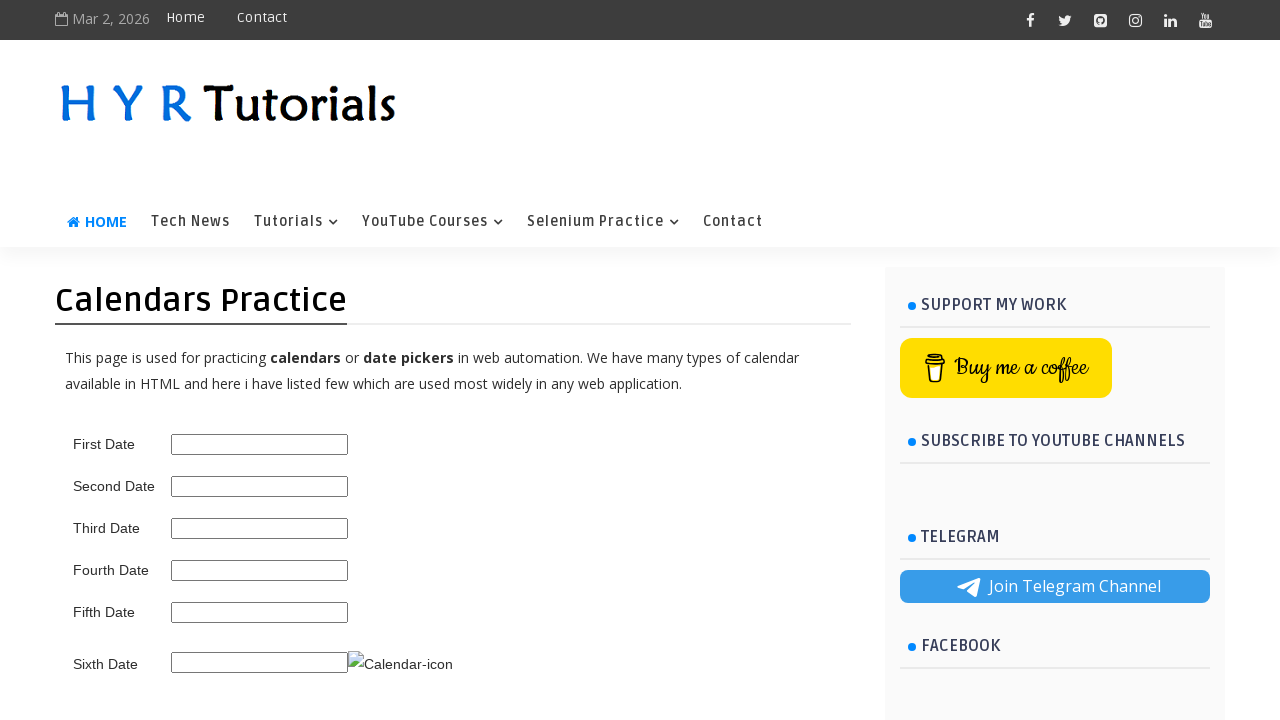